Tests date picker functionality by opening the calendar widget and navigating to a specific month and year using the navigation controls

Starting URL: https://demo.automationtesting.in/Datepicker.html

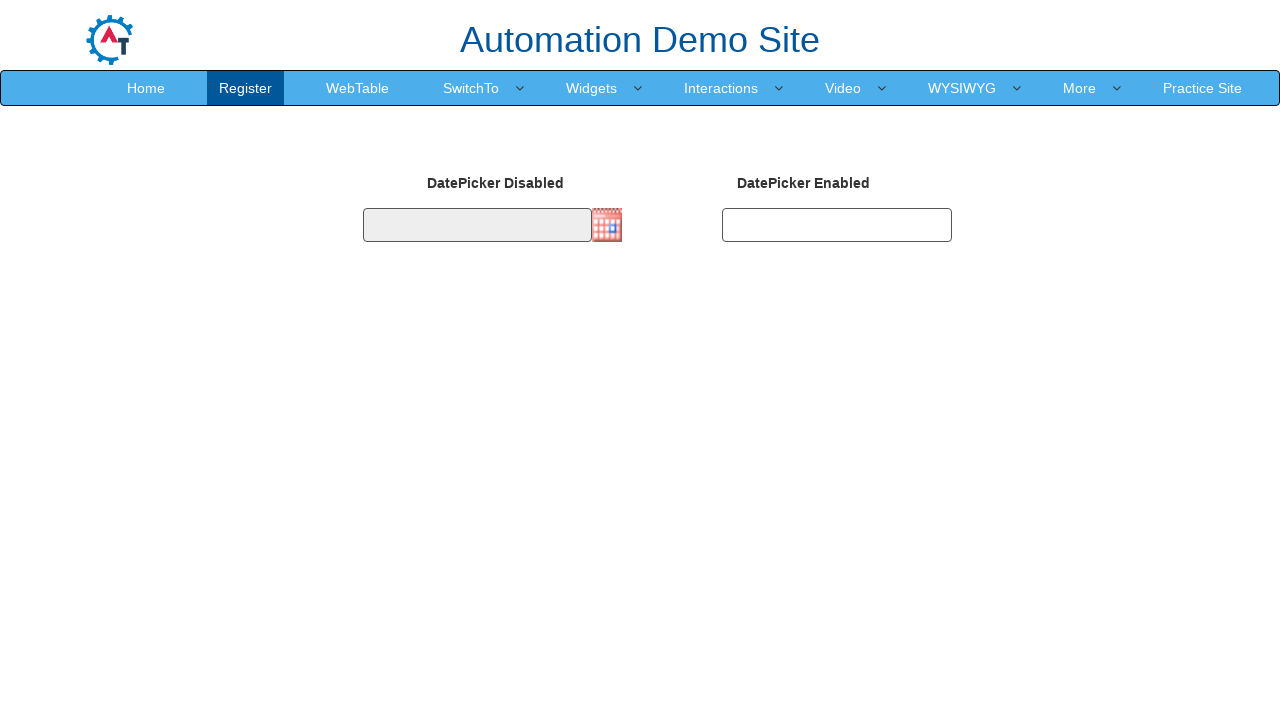

Clicked on date picker input to open calendar widget at (477, 225) on input#datepicker1
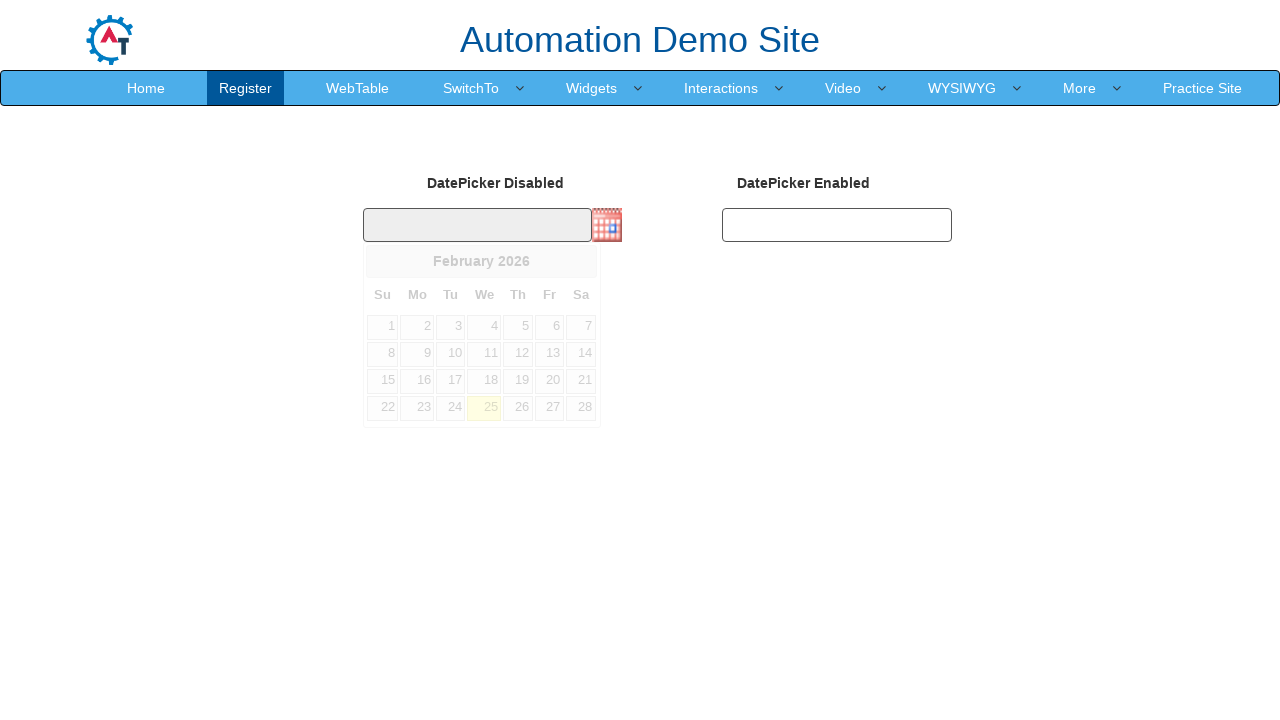

Retrieved current year from calendar: 2026
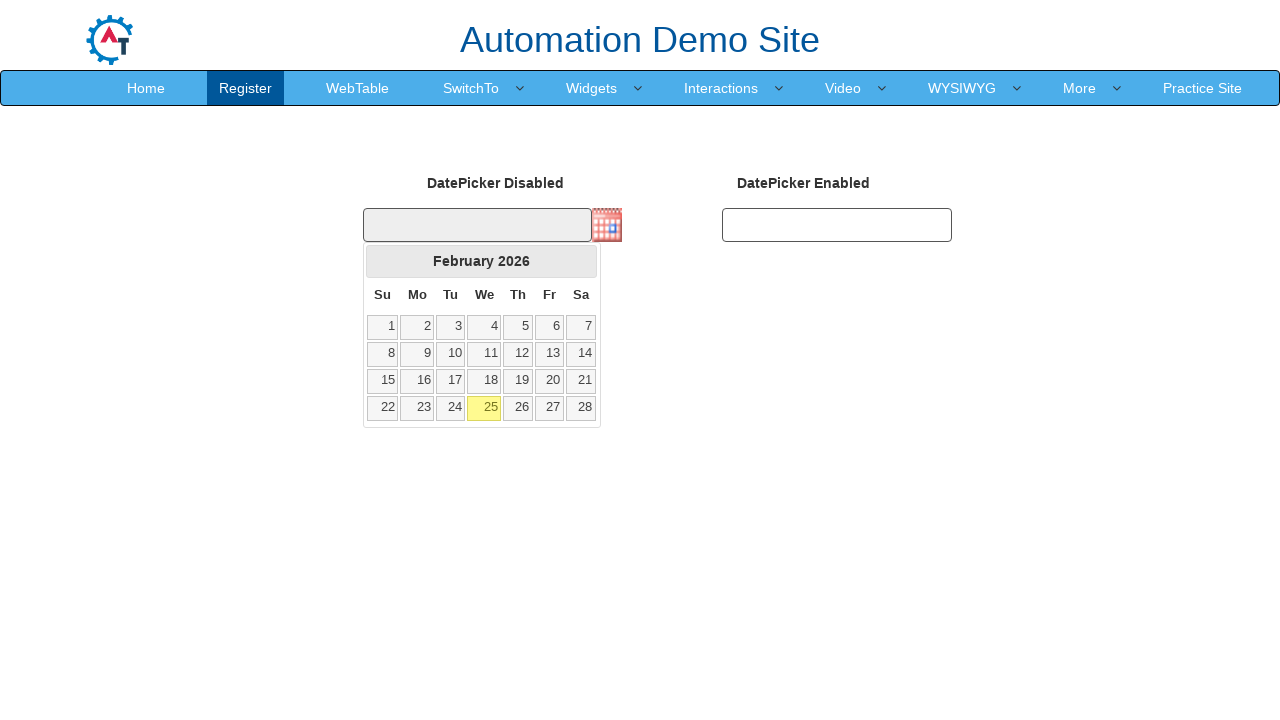

Clicked previous year button to navigate from 2026 towards 2024 at (382, 261) on a[data-handler='prev'] span
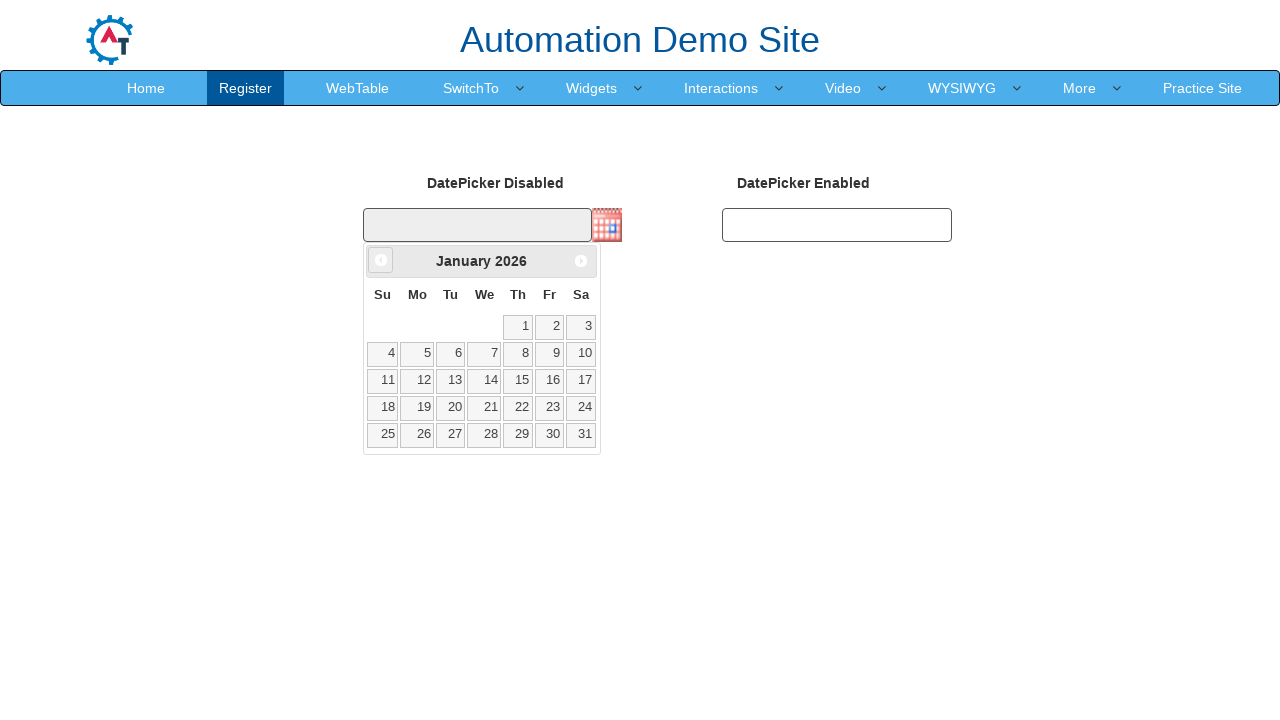

Updated current year to 2026
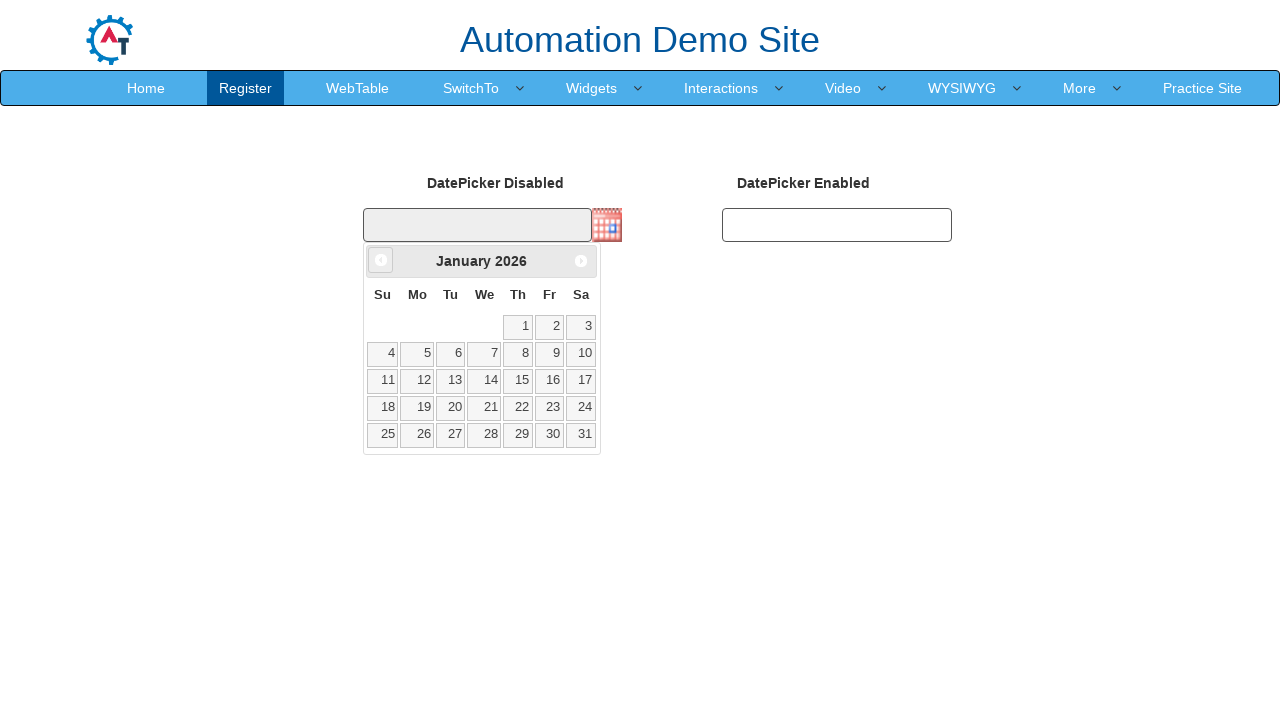

Clicked previous year button to navigate from 2026 towards 2024 at (381, 260) on a[data-handler='prev'] span
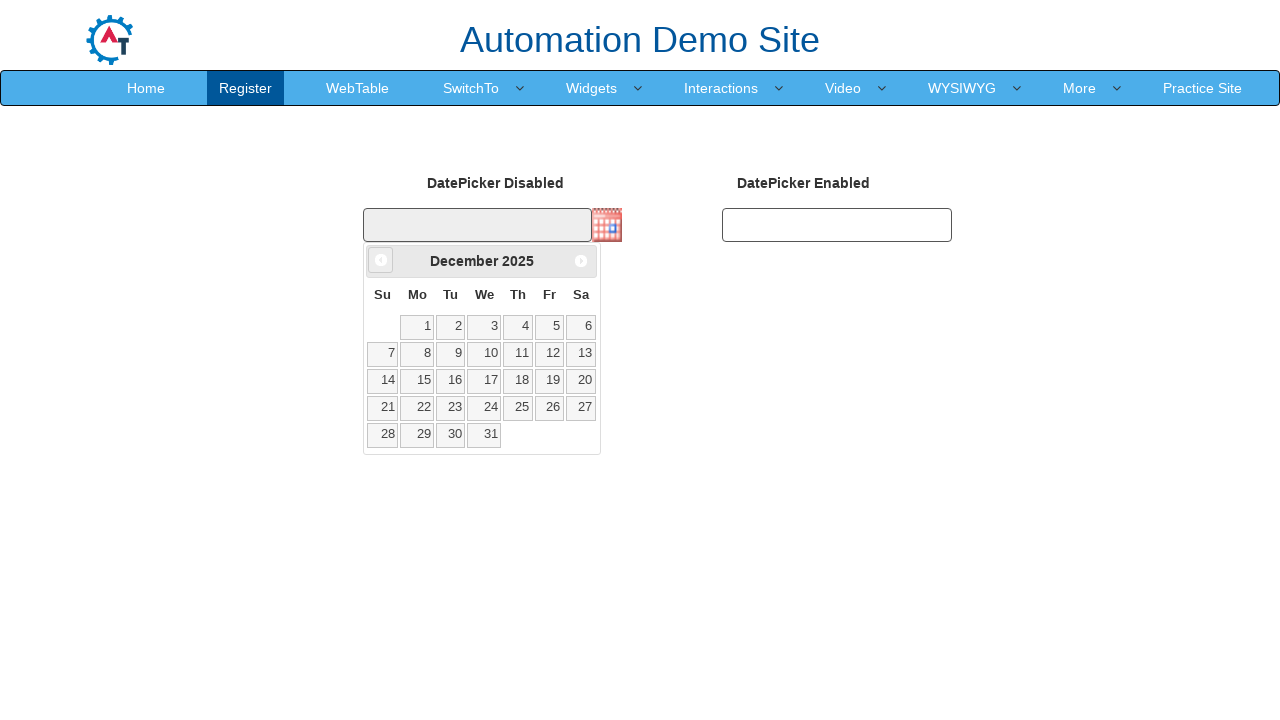

Updated current year to 2025
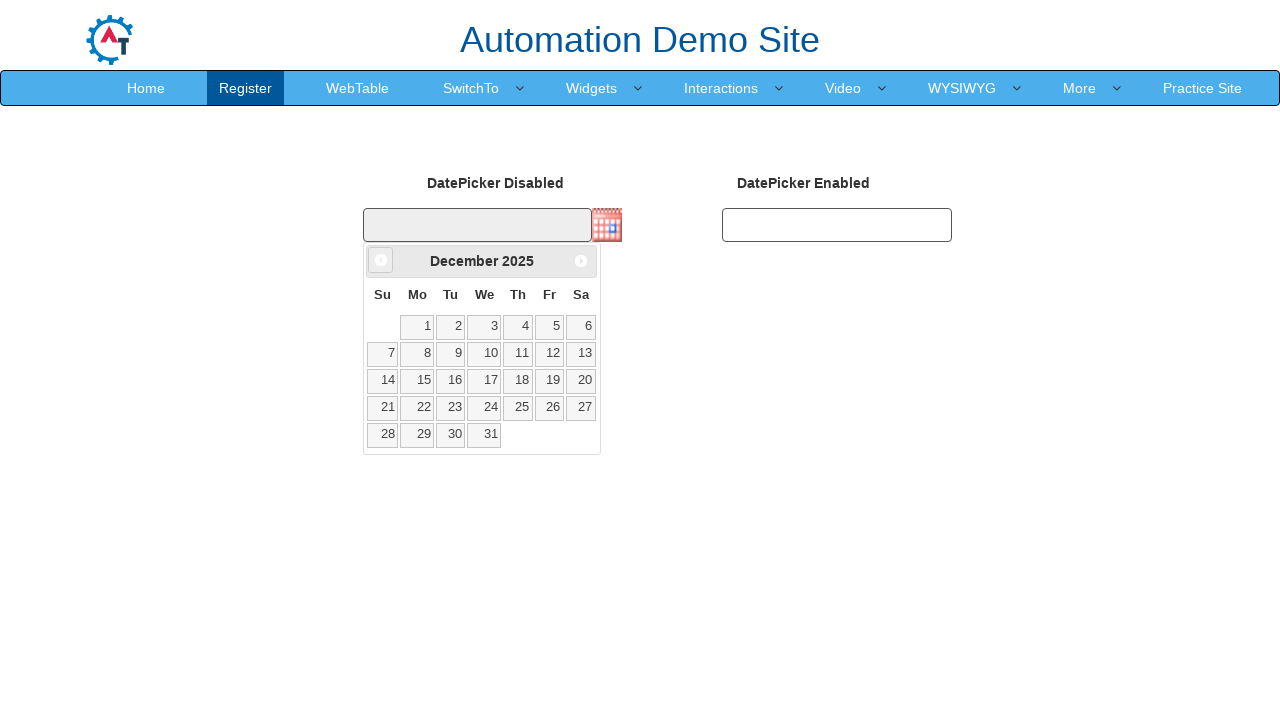

Clicked previous year button to navigate from 2025 towards 2024 at (381, 260) on a[data-handler='prev'] span
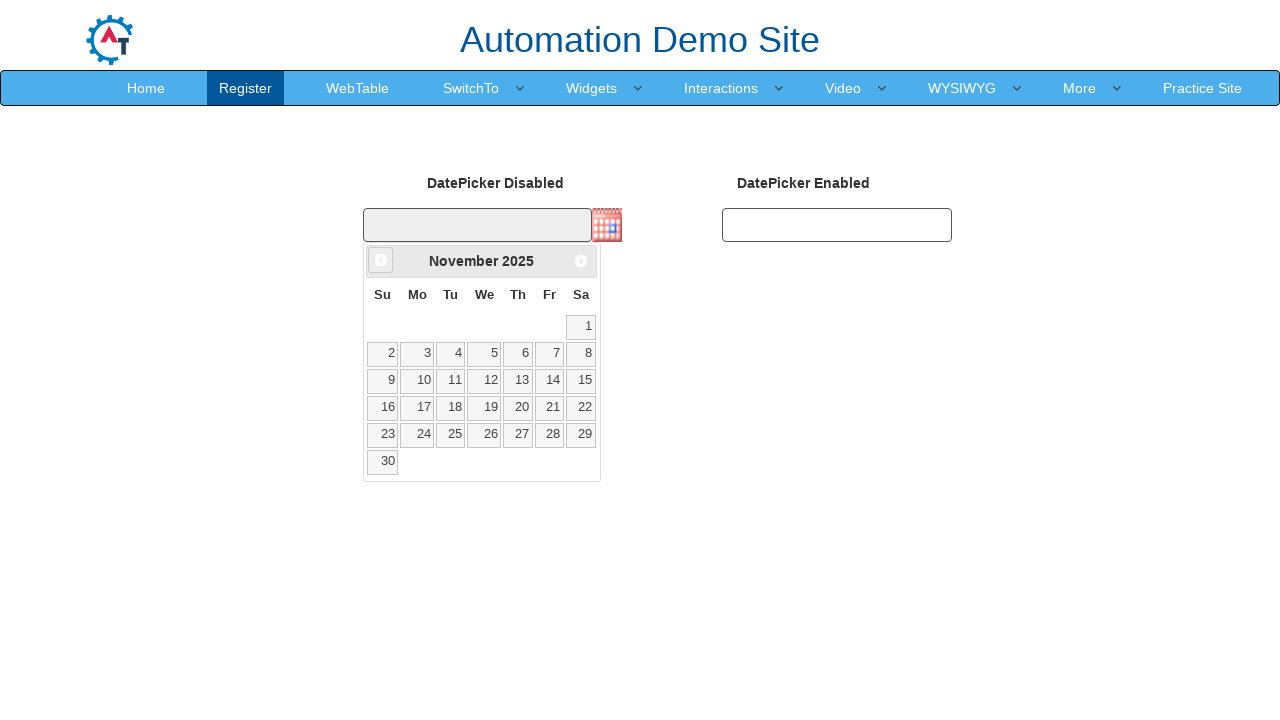

Updated current year to 2025
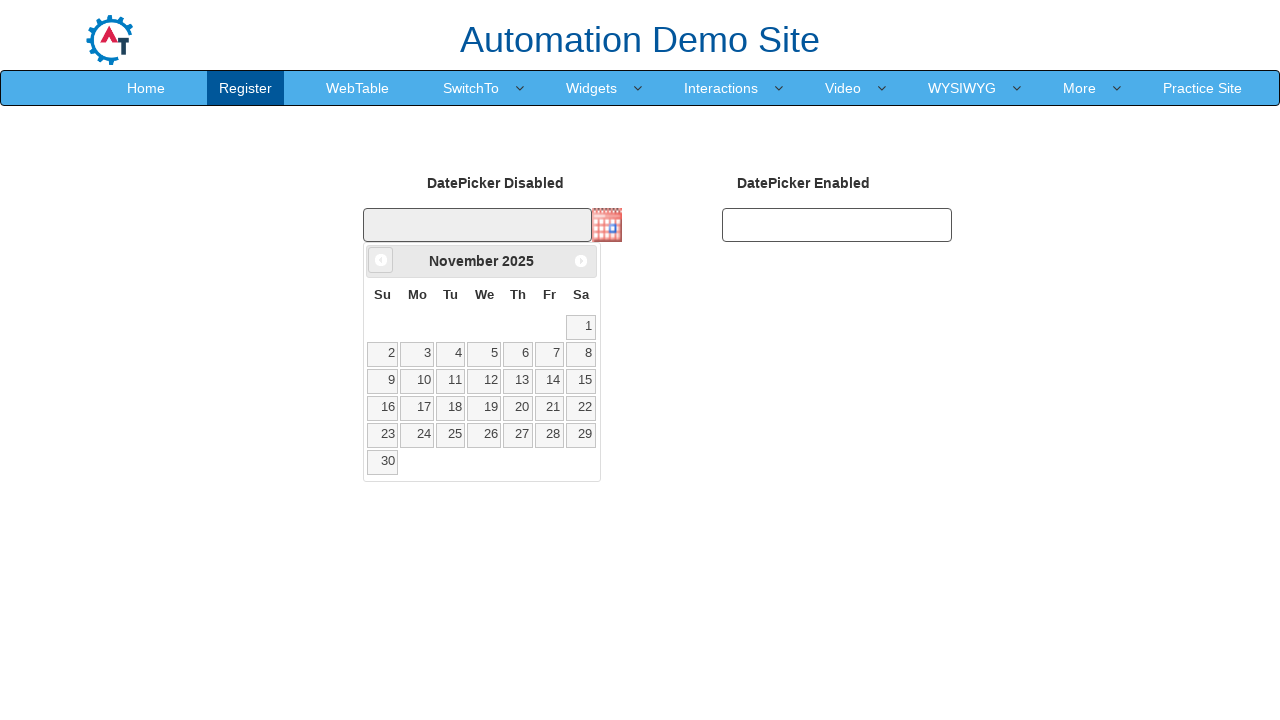

Clicked previous year button to navigate from 2025 towards 2024 at (381, 260) on a[data-handler='prev'] span
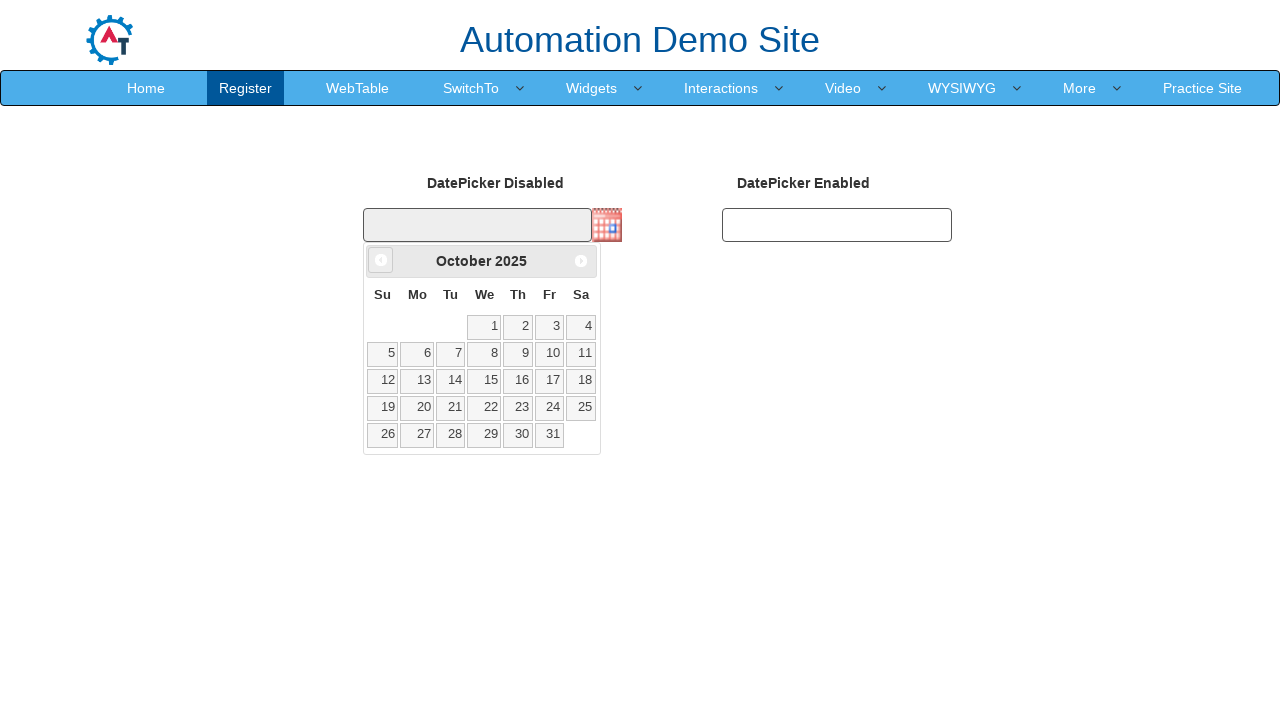

Updated current year to 2025
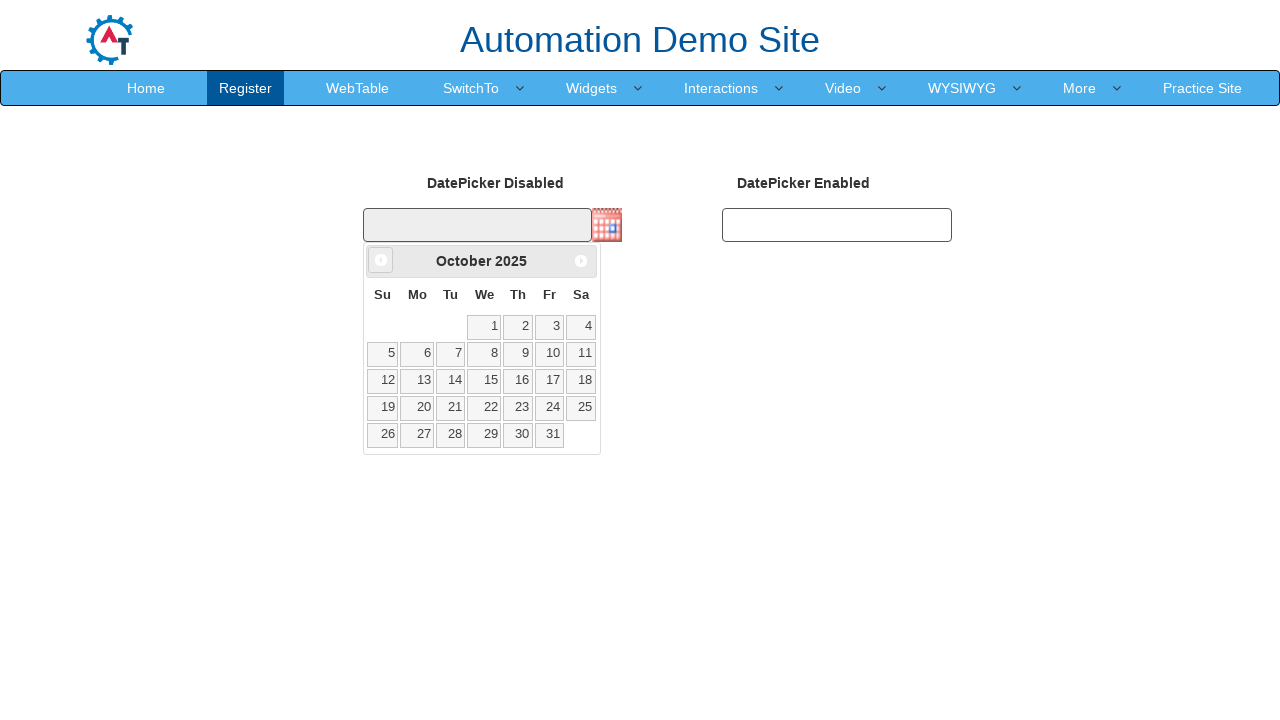

Clicked previous year button to navigate from 2025 towards 2024 at (381, 260) on a[data-handler='prev'] span
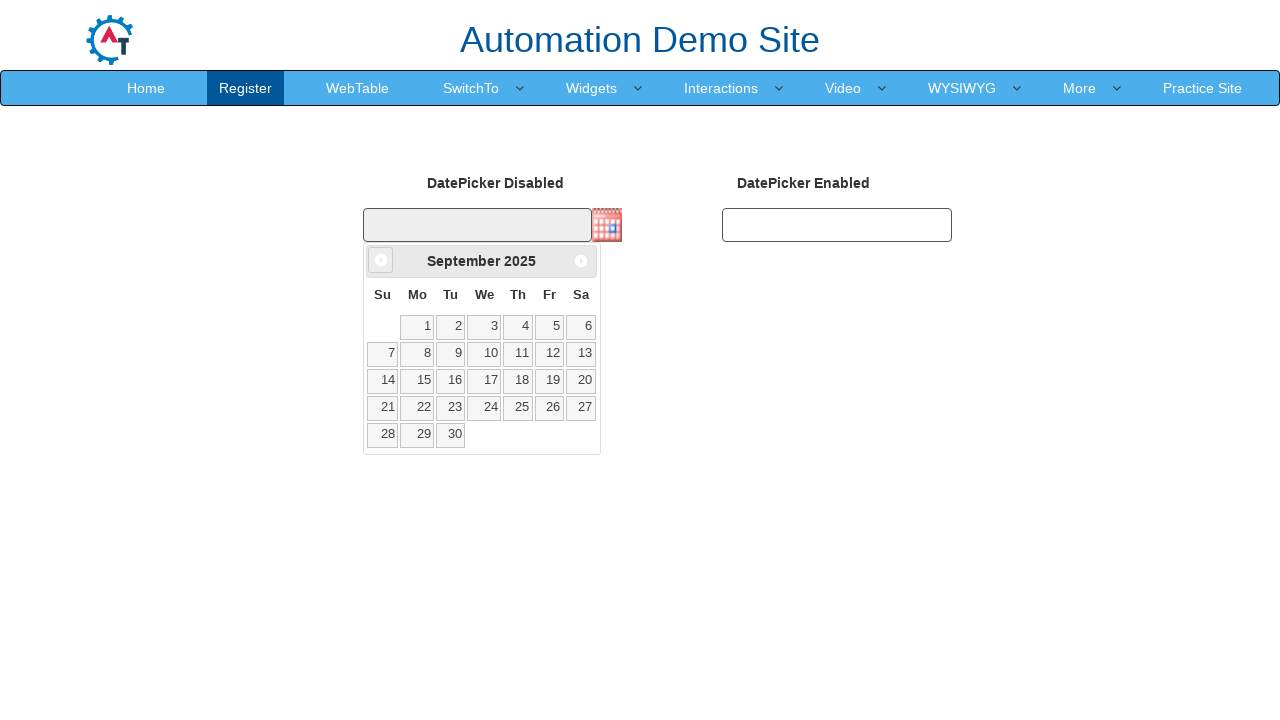

Updated current year to 2025
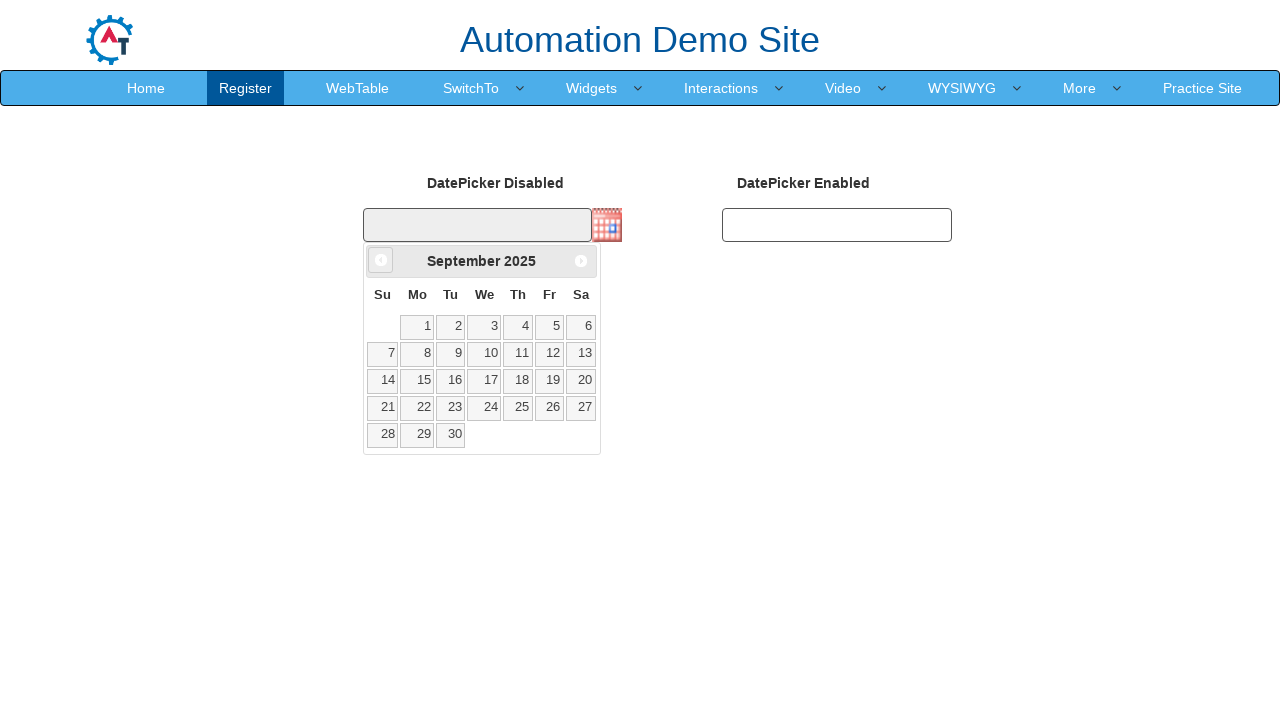

Clicked previous year button to navigate from 2025 towards 2024 at (381, 260) on a[data-handler='prev'] span
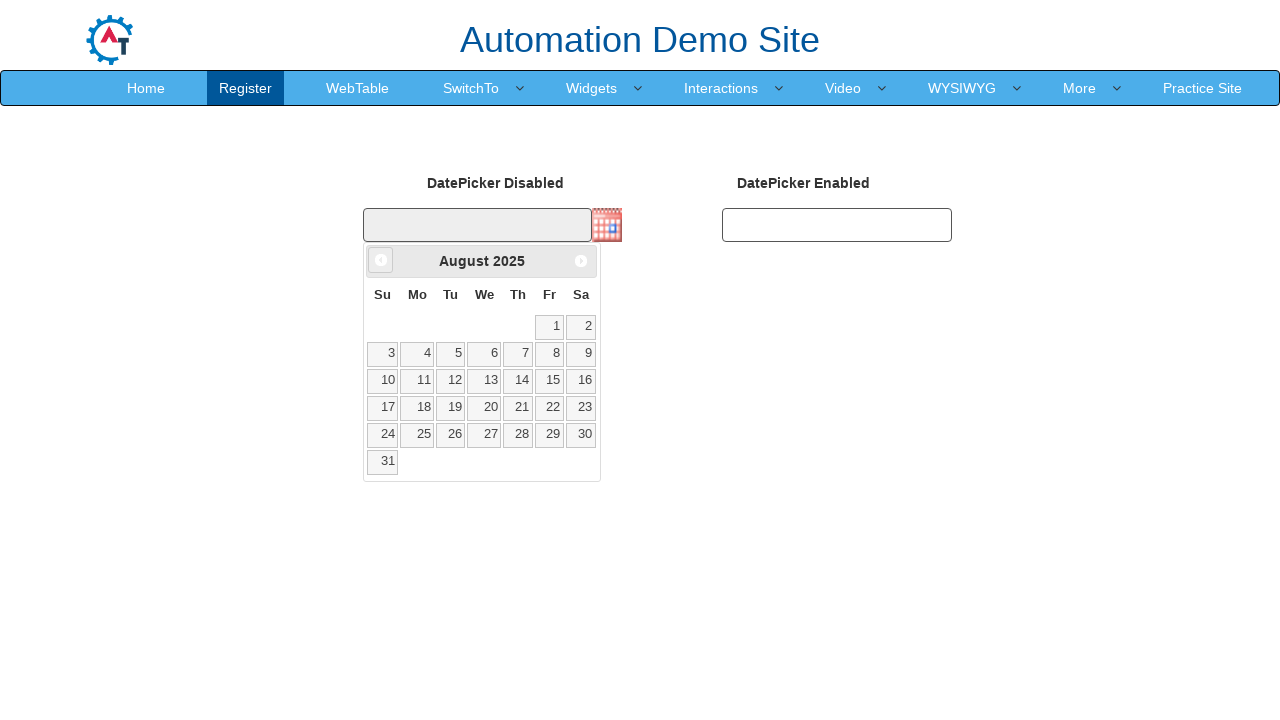

Updated current year to 2025
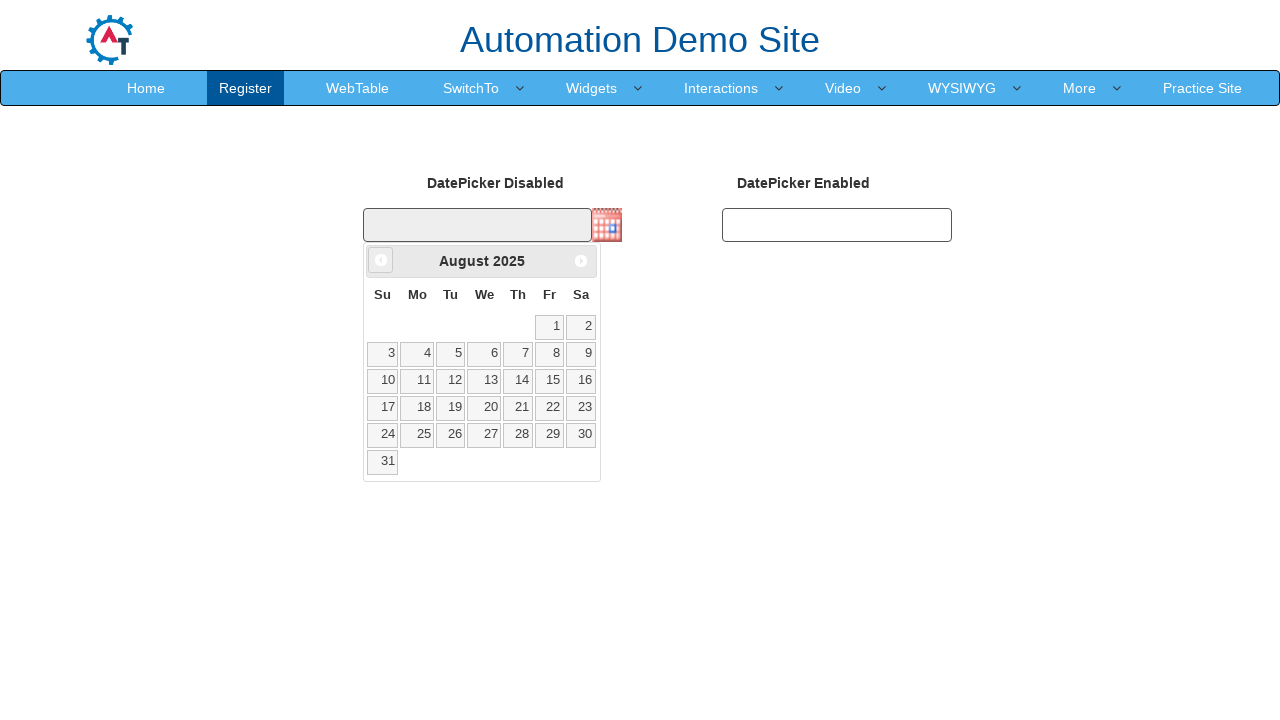

Clicked previous year button to navigate from 2025 towards 2024 at (381, 260) on a[data-handler='prev'] span
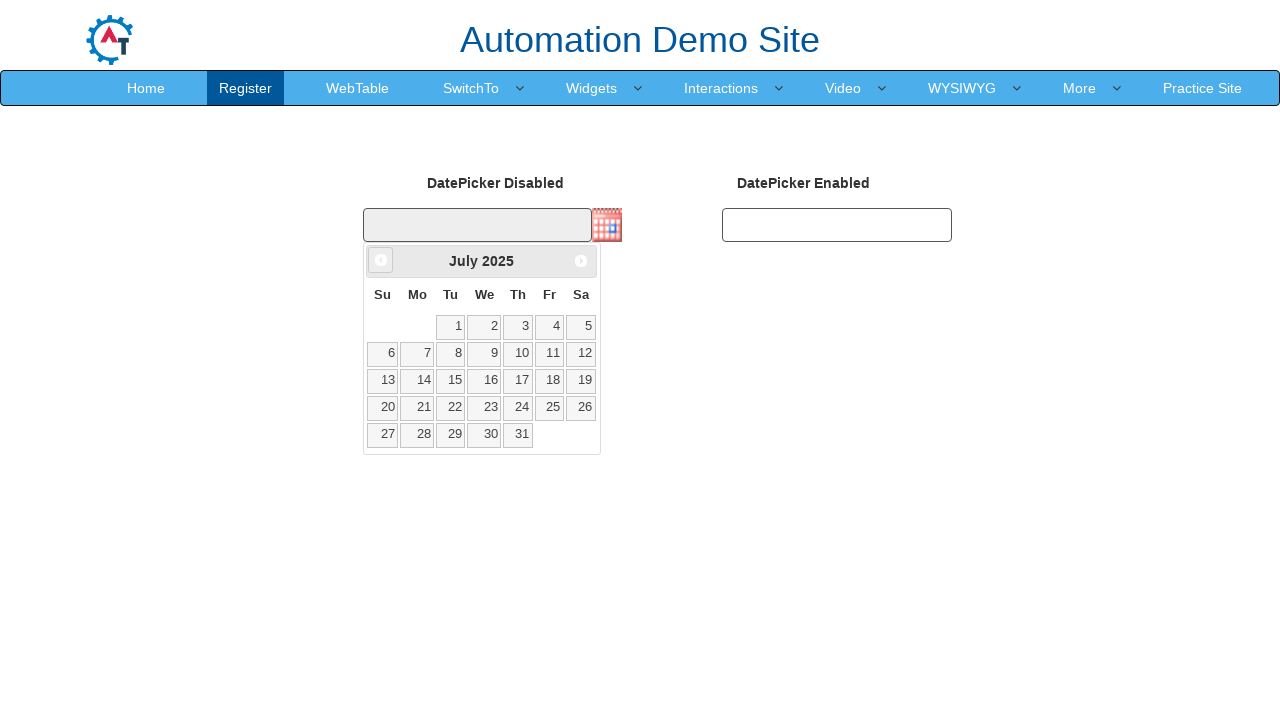

Updated current year to 2025
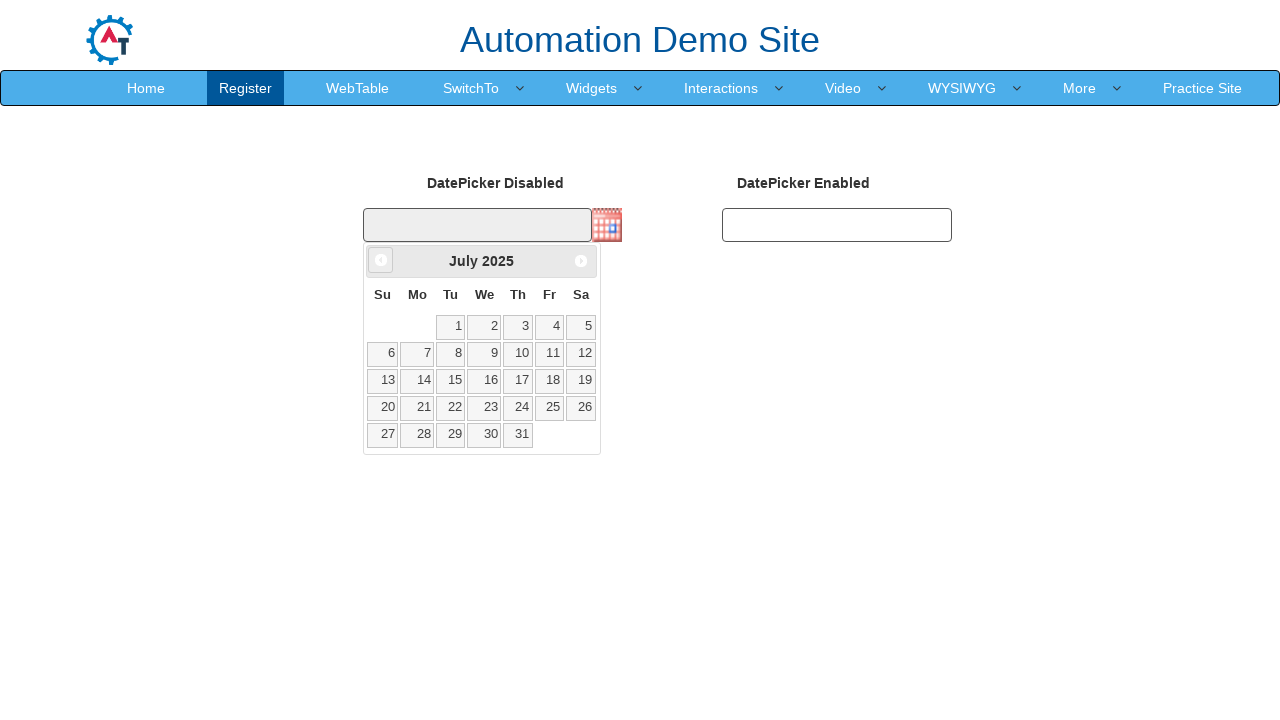

Clicked previous year button to navigate from 2025 towards 2024 at (381, 260) on a[data-handler='prev'] span
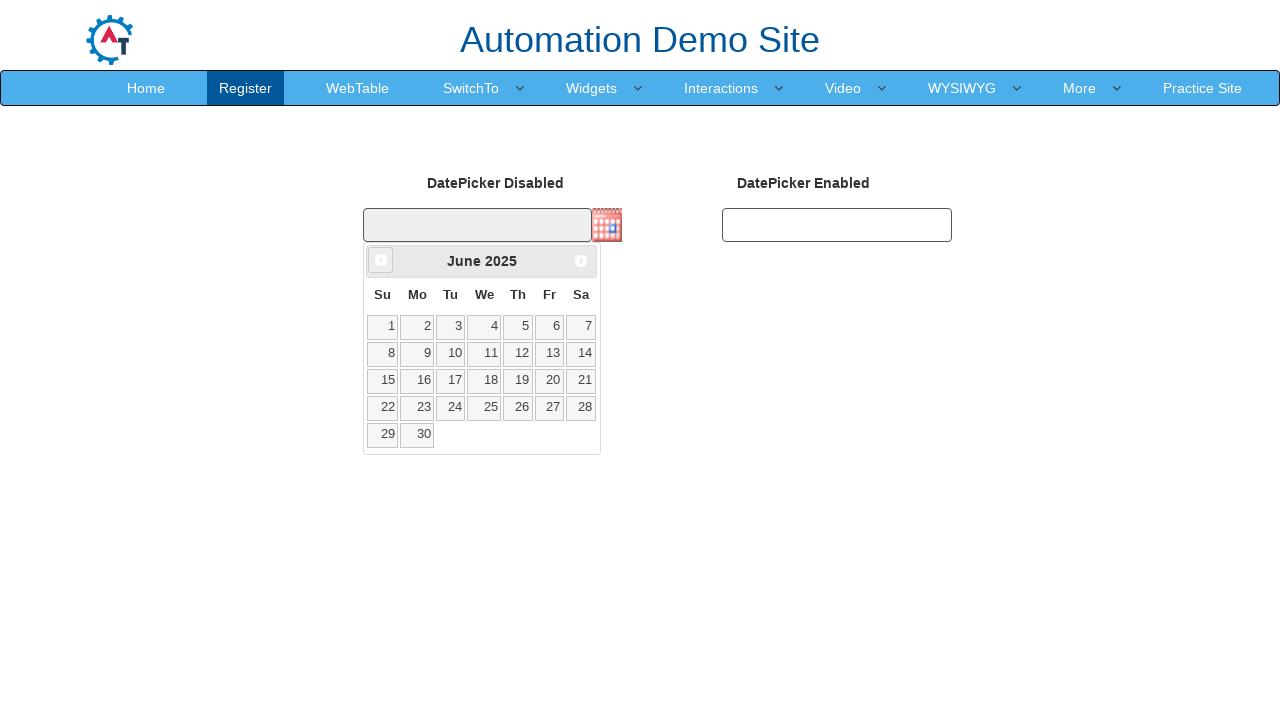

Updated current year to 2025
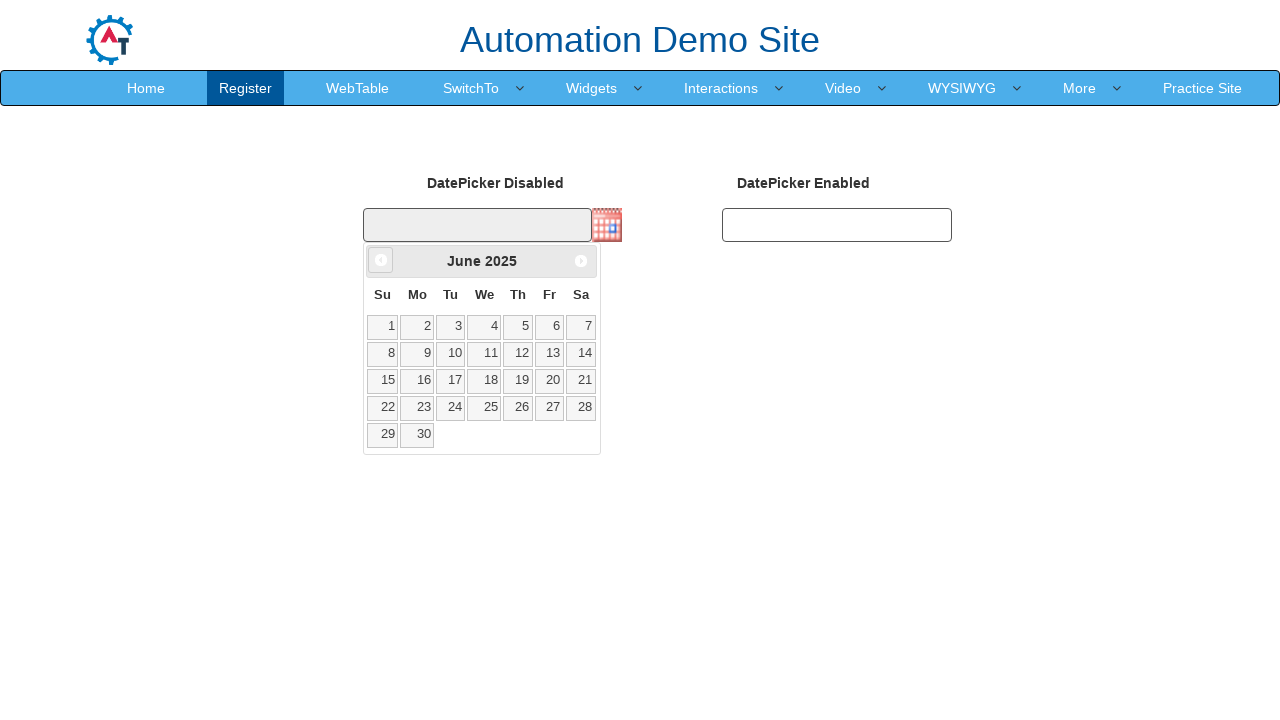

Clicked previous year button to navigate from 2025 towards 2024 at (381, 260) on a[data-handler='prev'] span
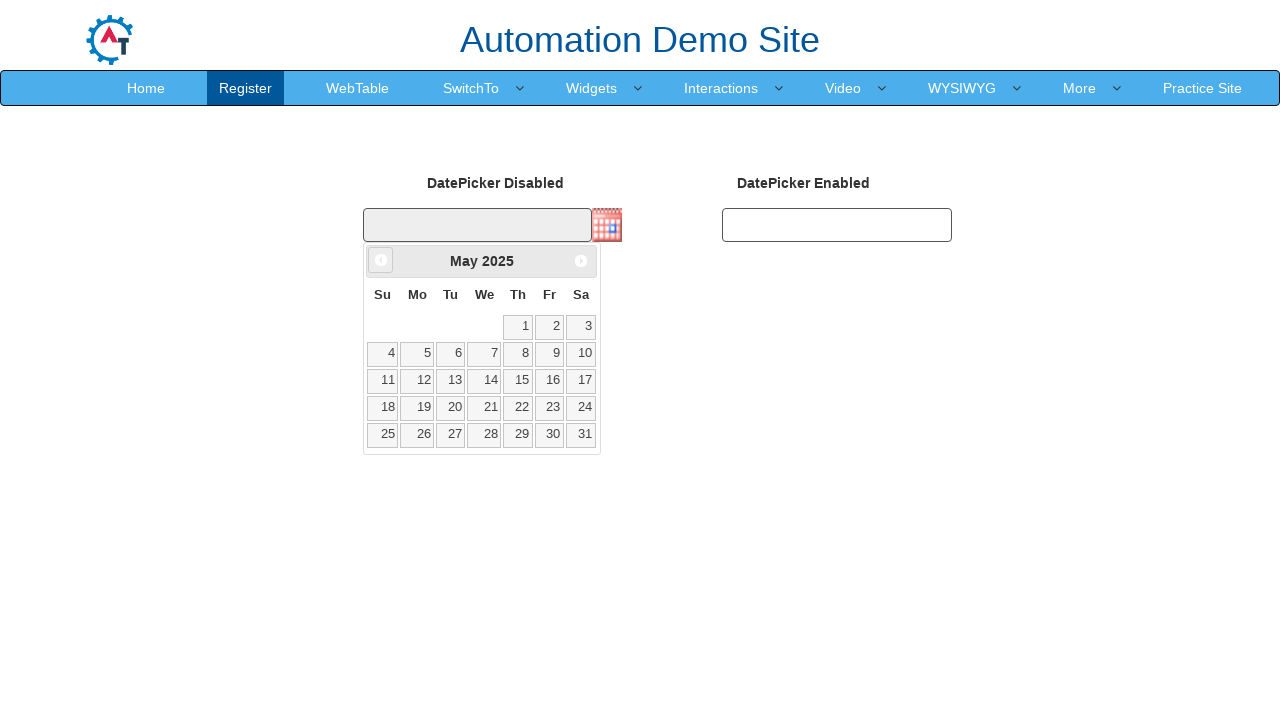

Updated current year to 2025
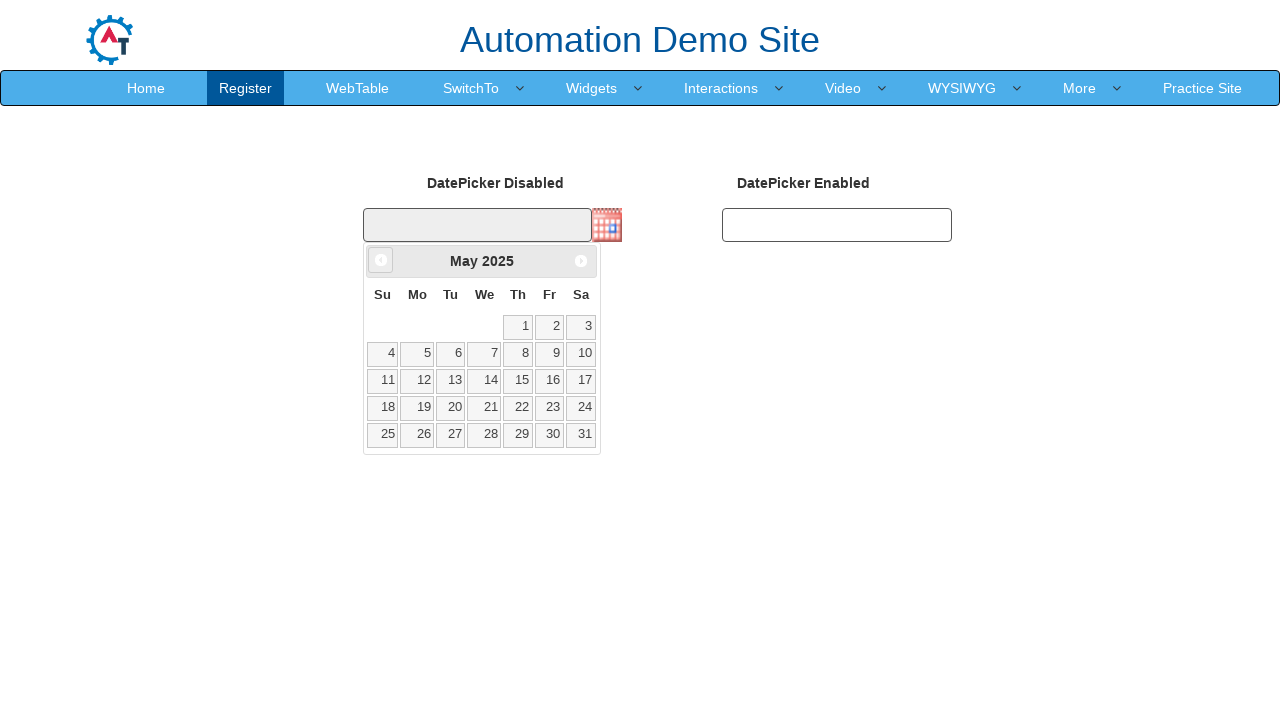

Clicked previous year button to navigate from 2025 towards 2024 at (381, 260) on a[data-handler='prev'] span
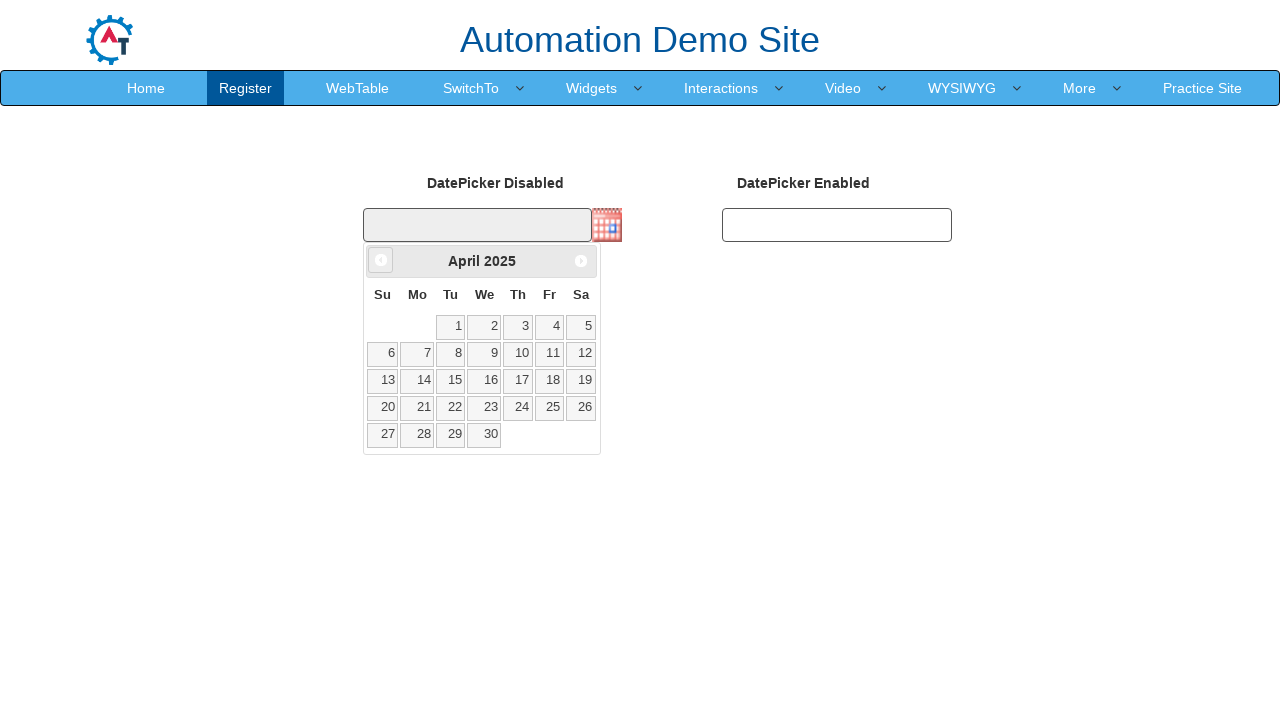

Updated current year to 2025
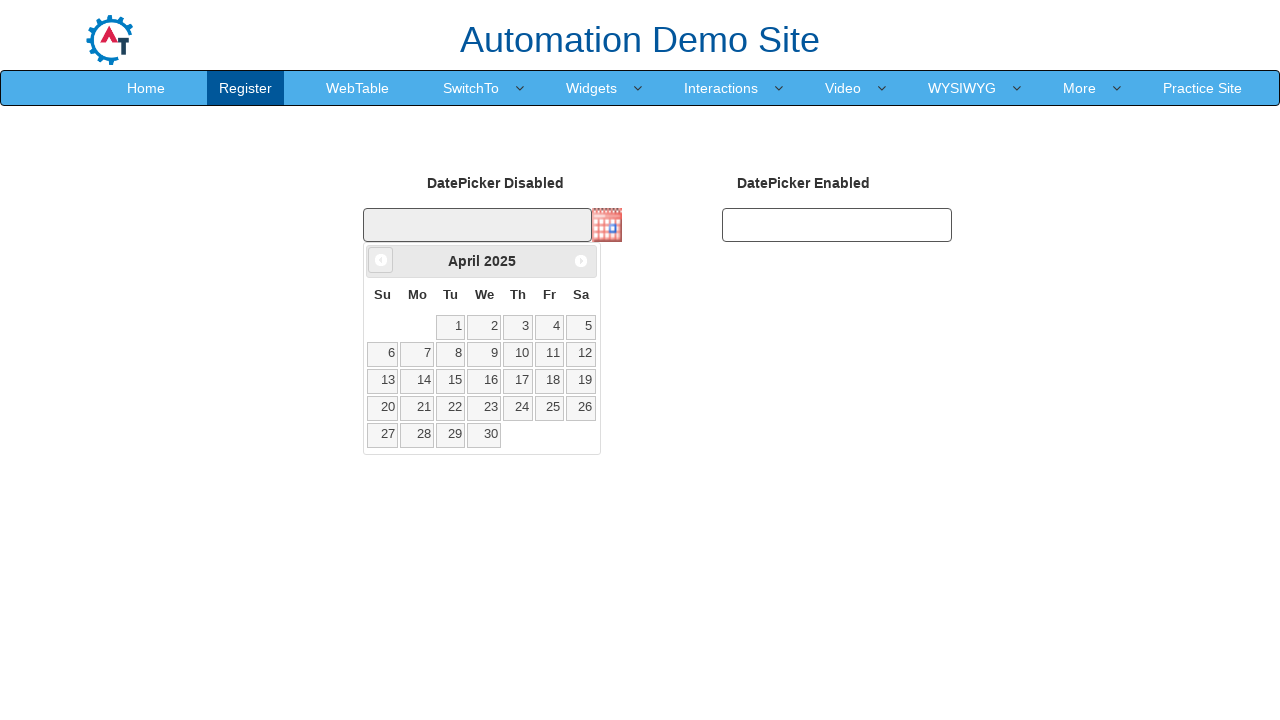

Clicked previous year button to navigate from 2025 towards 2024 at (381, 260) on a[data-handler='prev'] span
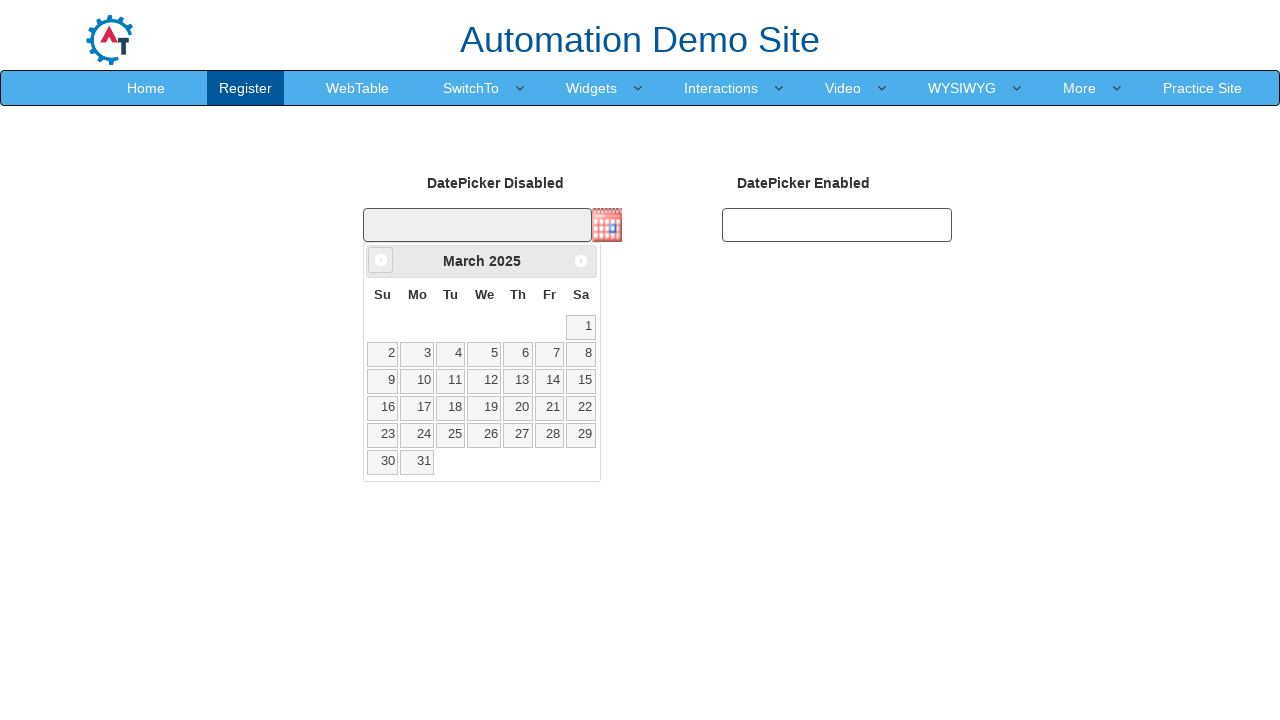

Updated current year to 2025
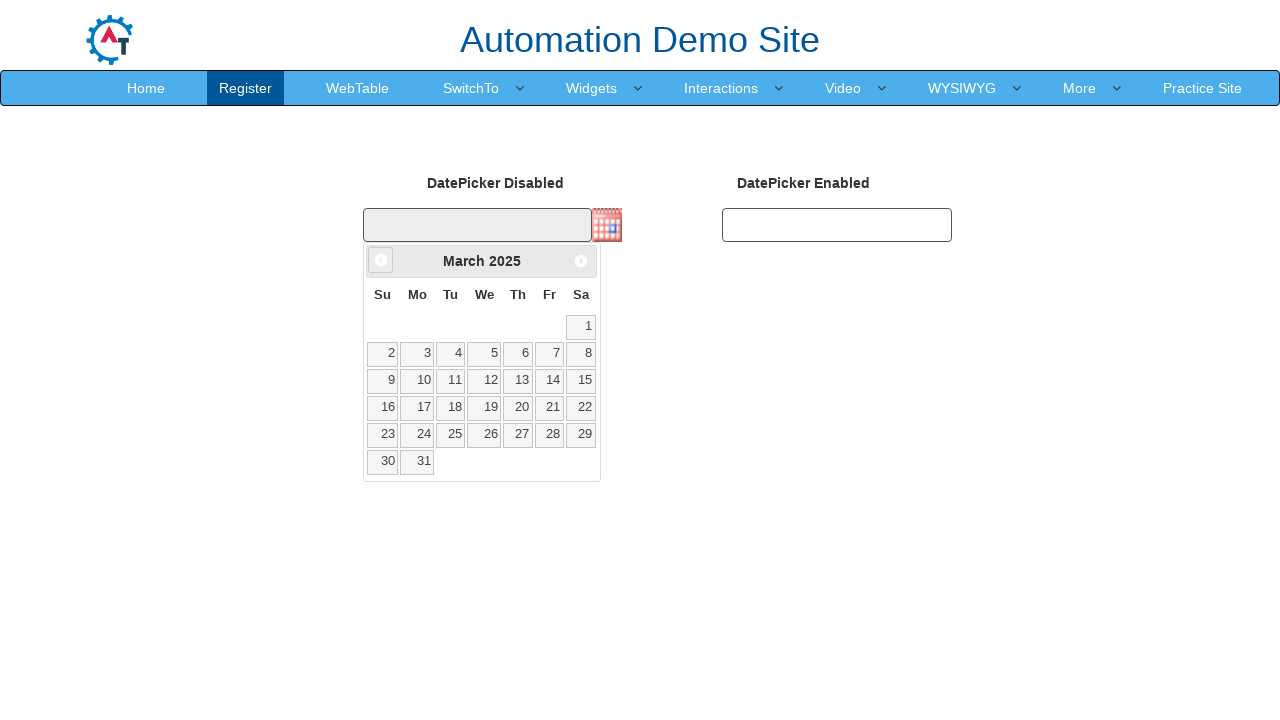

Clicked previous year button to navigate from 2025 towards 2024 at (381, 260) on a[data-handler='prev'] span
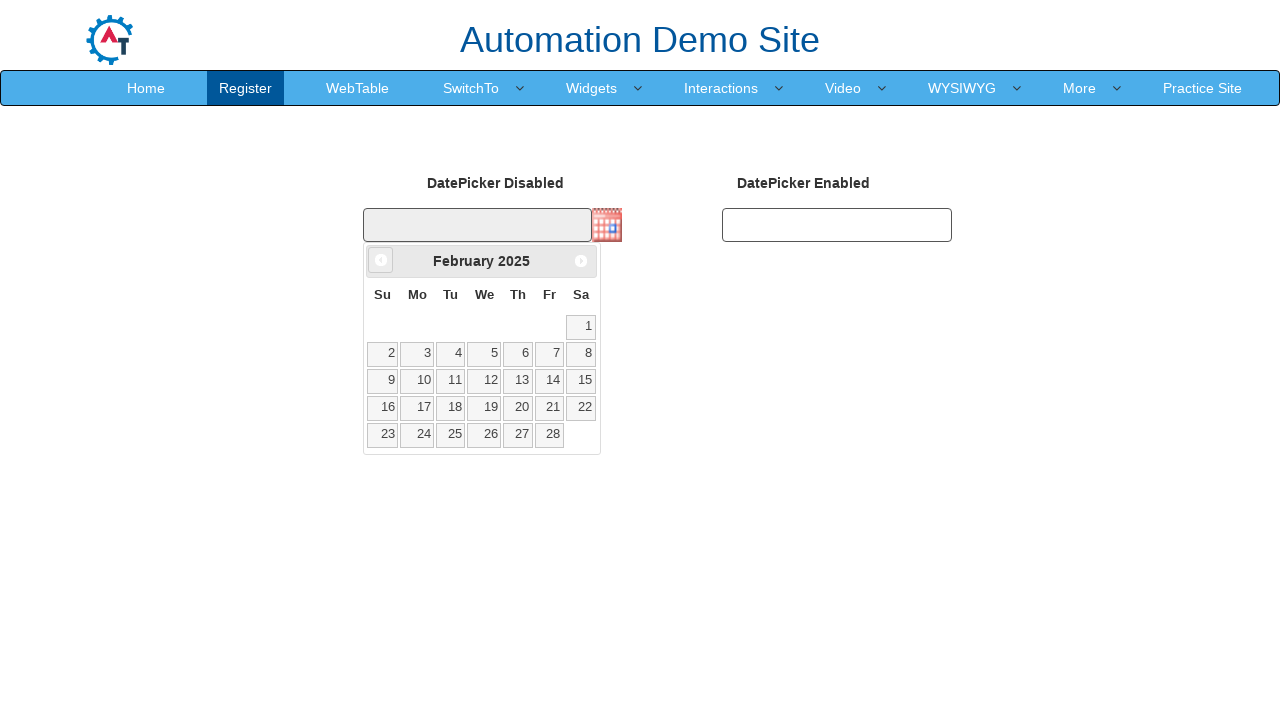

Updated current year to 2025
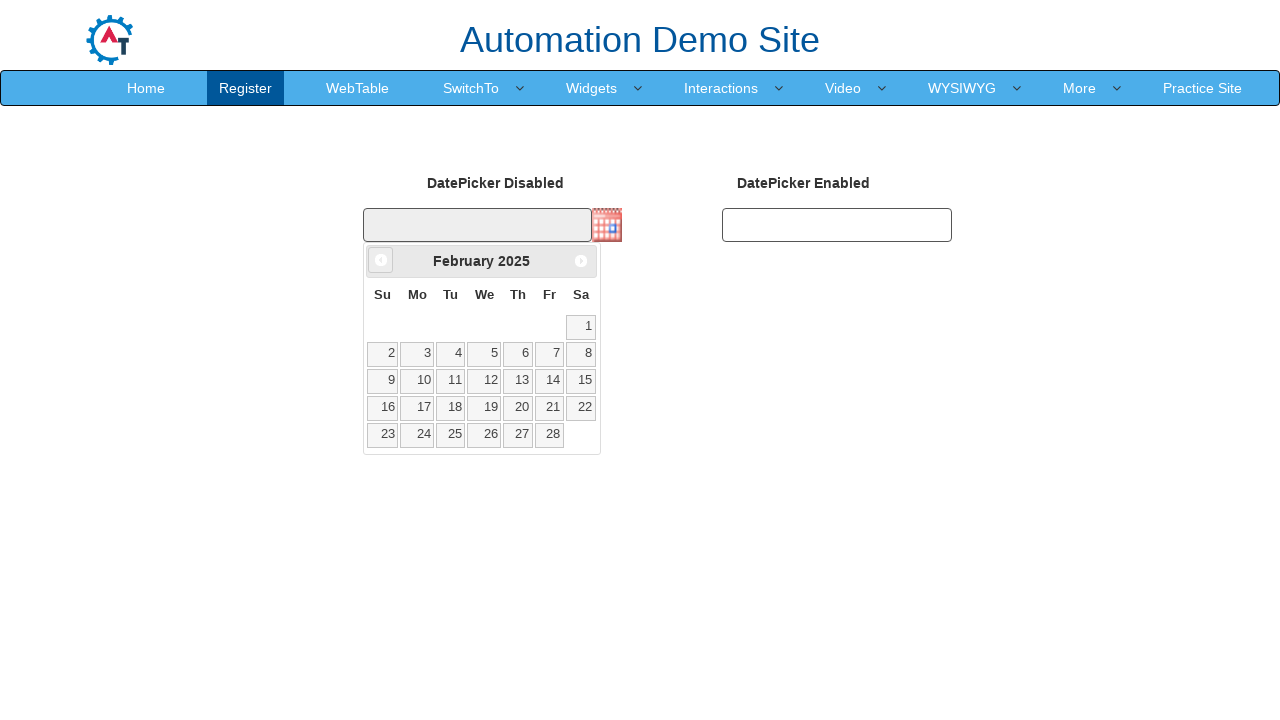

Clicked previous year button to navigate from 2025 towards 2024 at (381, 260) on a[data-handler='prev'] span
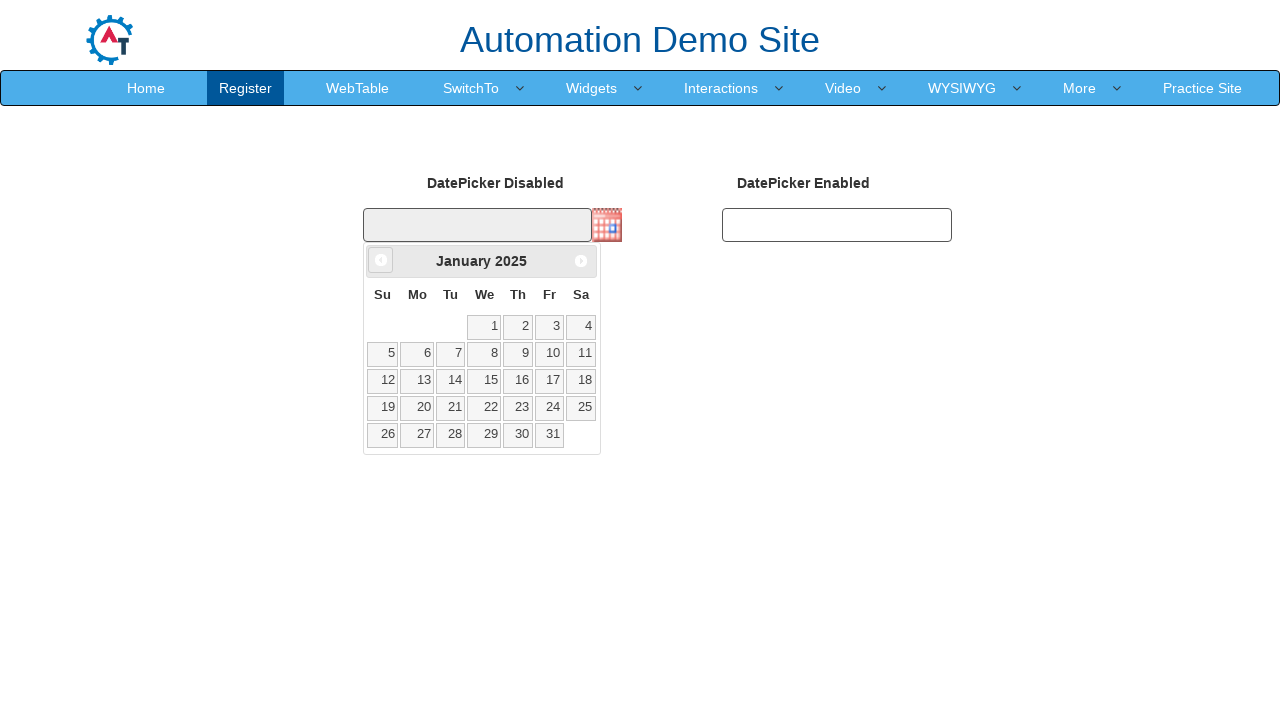

Updated current year to 2025
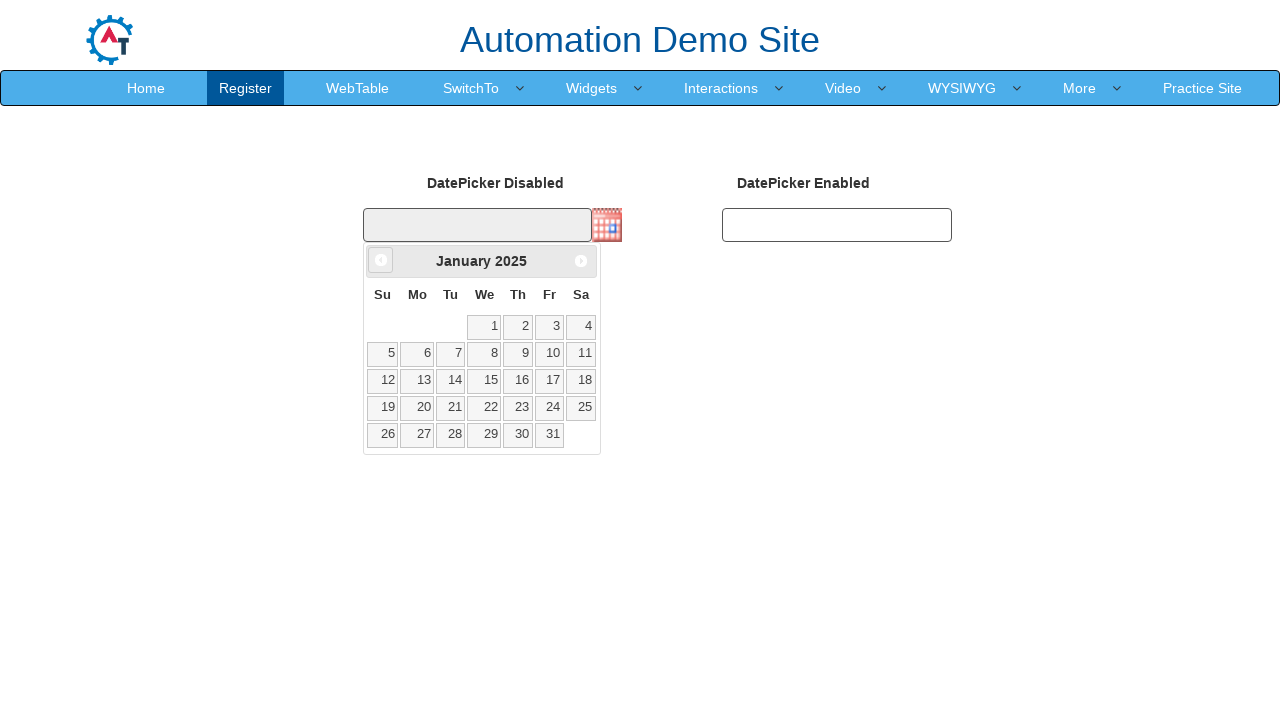

Clicked previous year button to navigate from 2025 towards 2024 at (381, 260) on a[data-handler='prev'] span
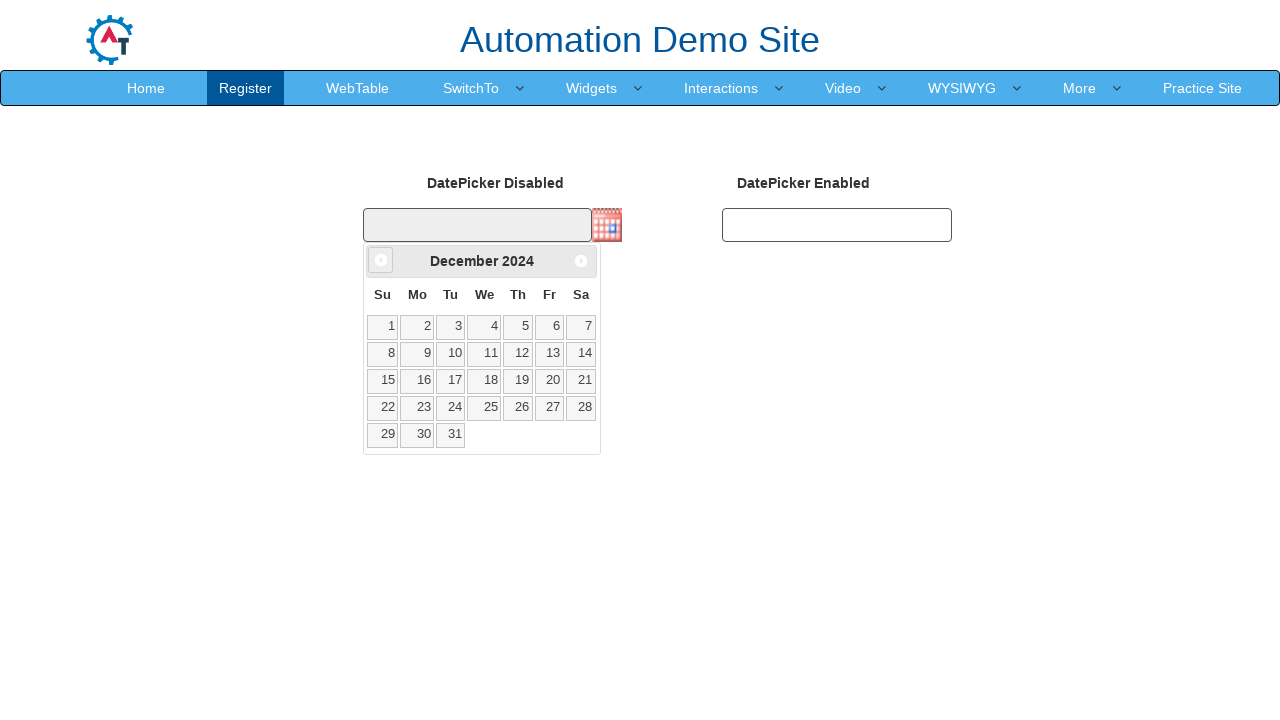

Updated current year to 2024
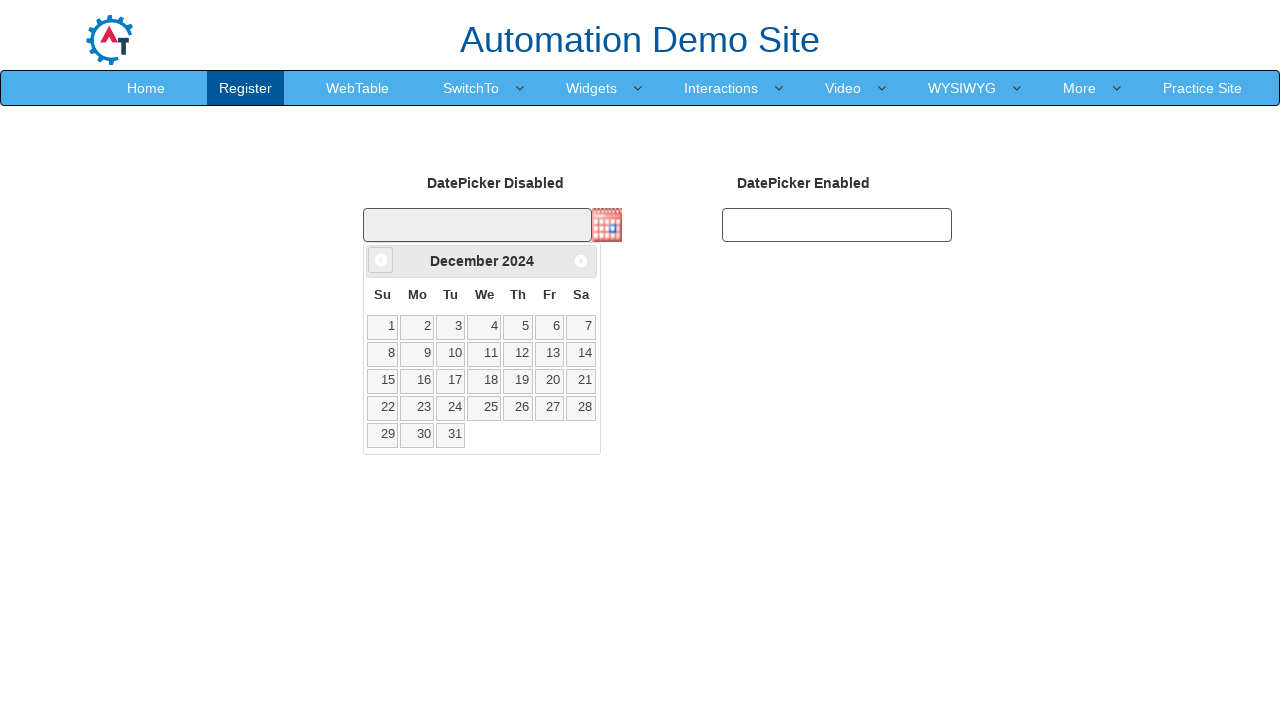

Retrieved current month from calendar: DECEMBER
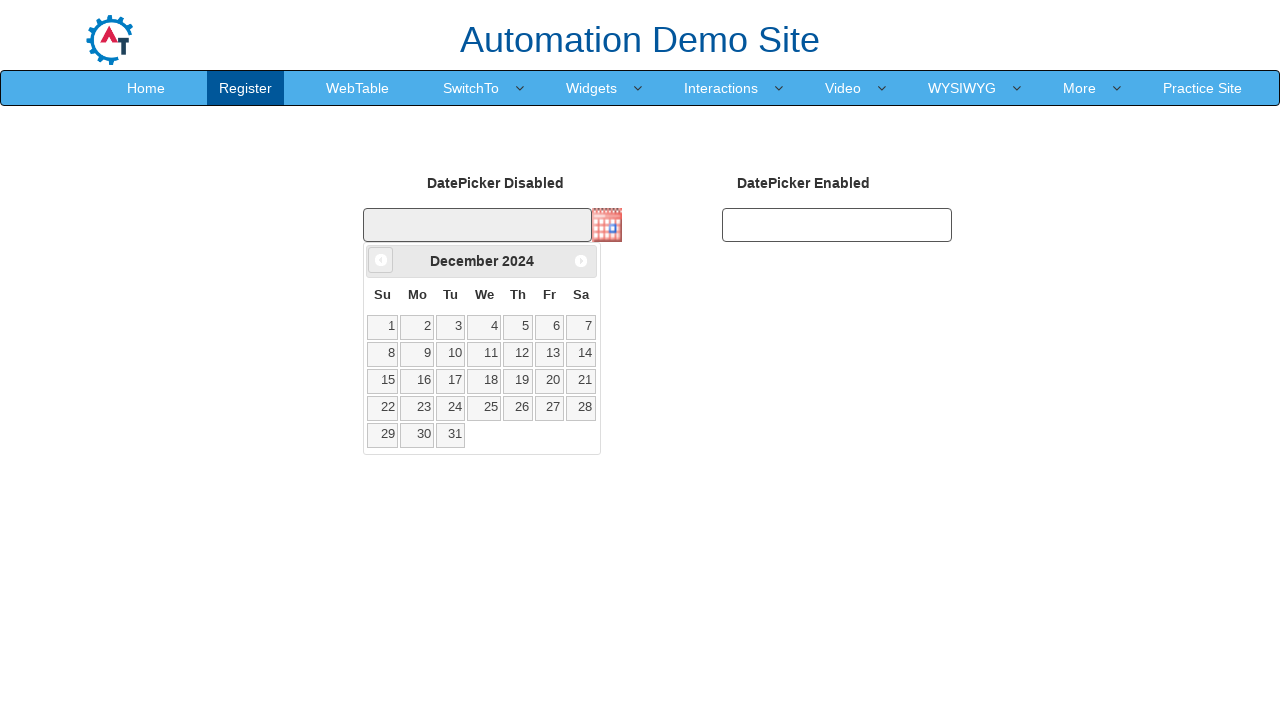

Mapped current month 'DECEMBER' to value 12
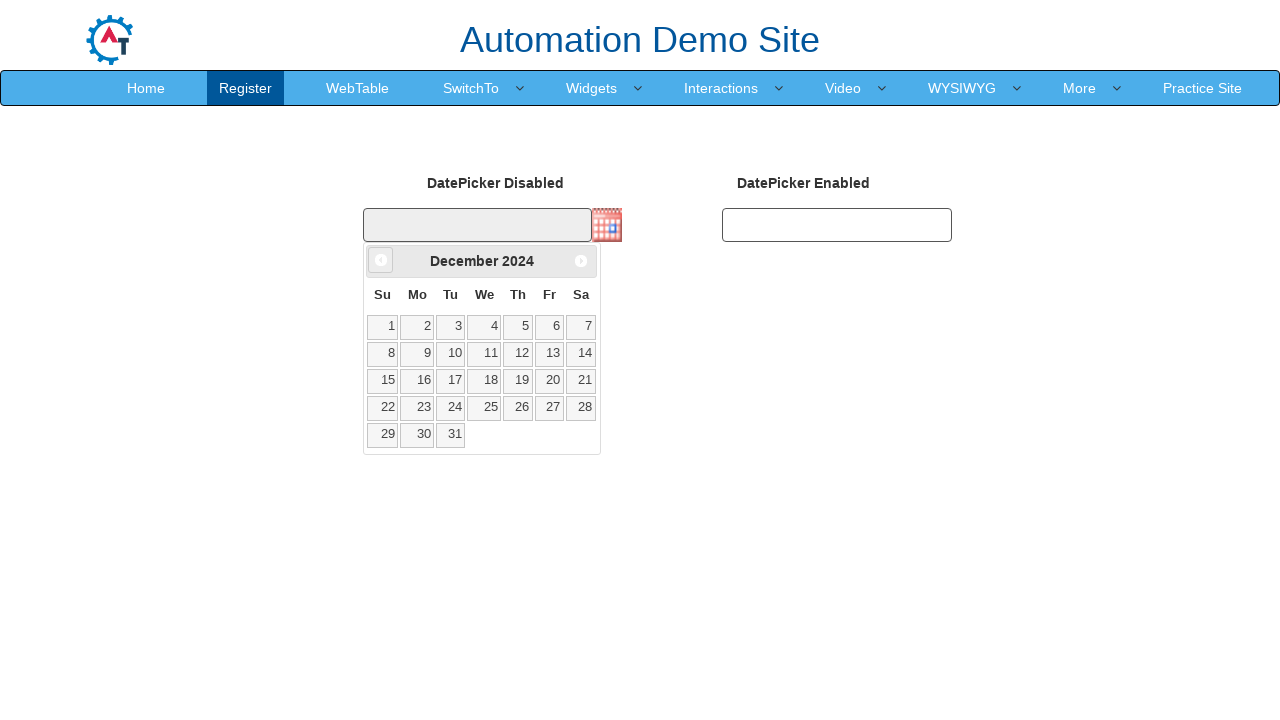

Clicked previous month button to navigate from month 12 towards June (6) at (381, 260) on a[data-handler='prev'] span
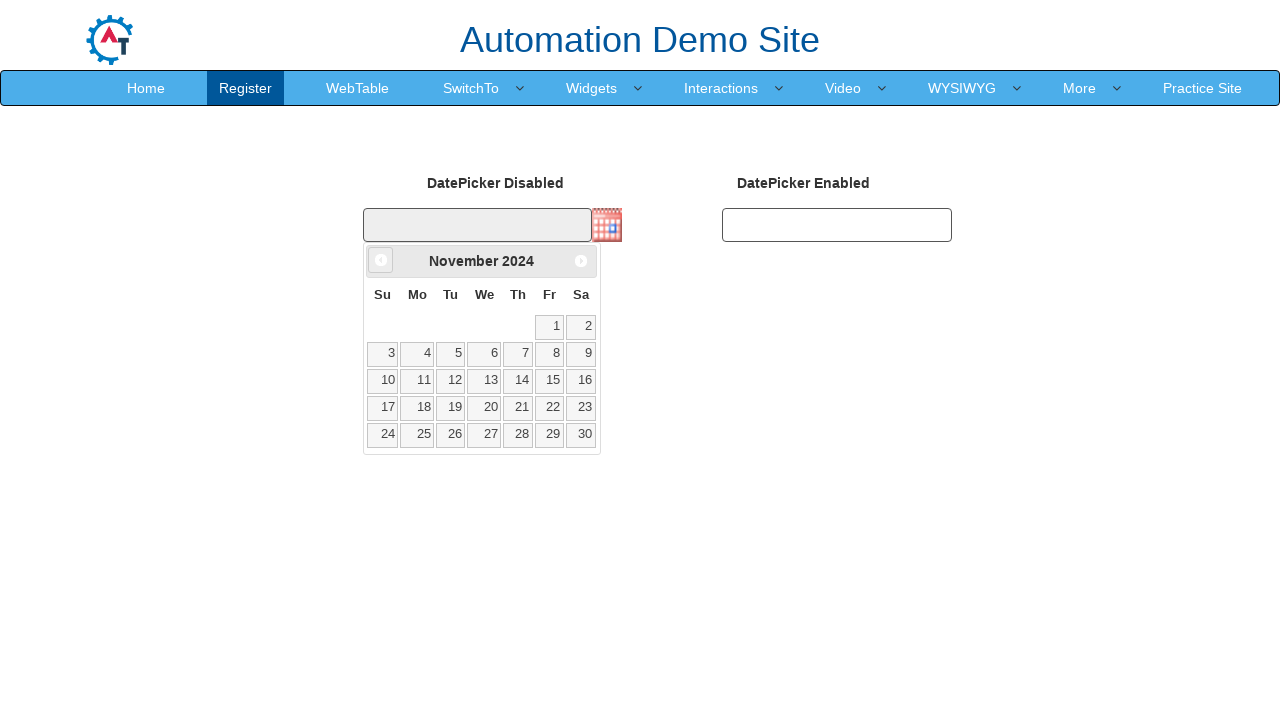

Retrieved updated month from calendar: NOVEMBER
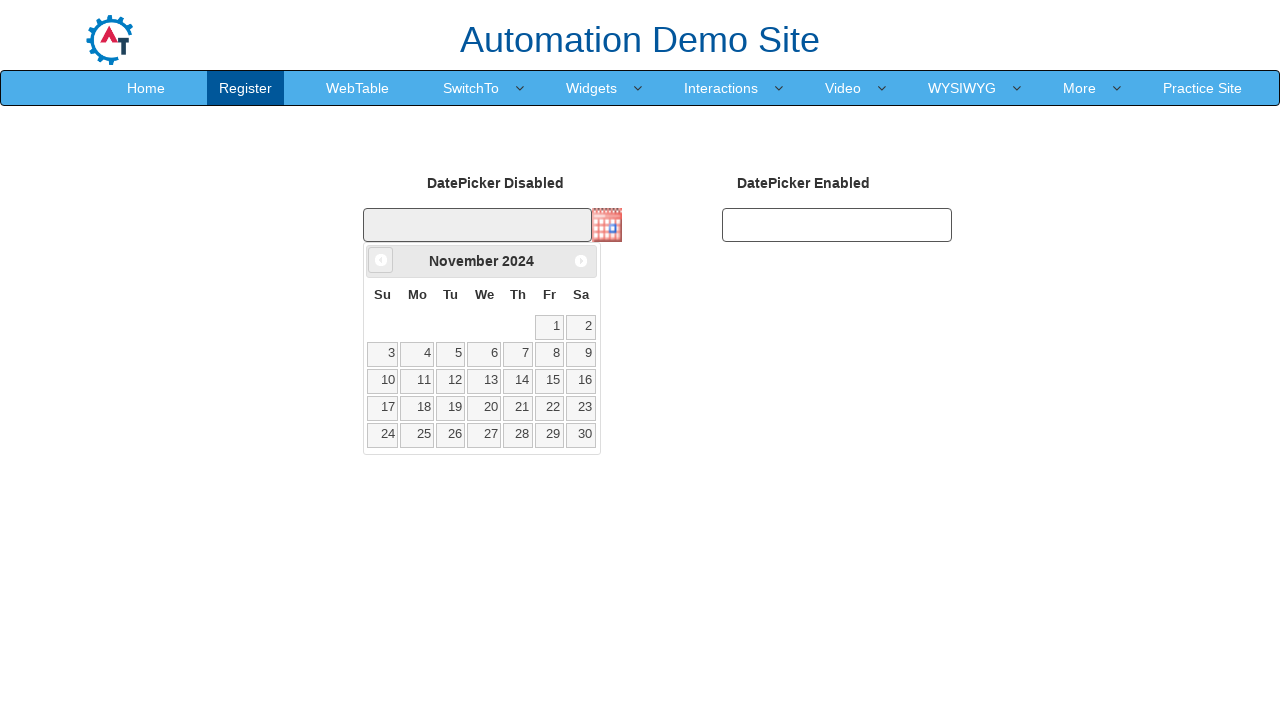

Updated current month value to 11
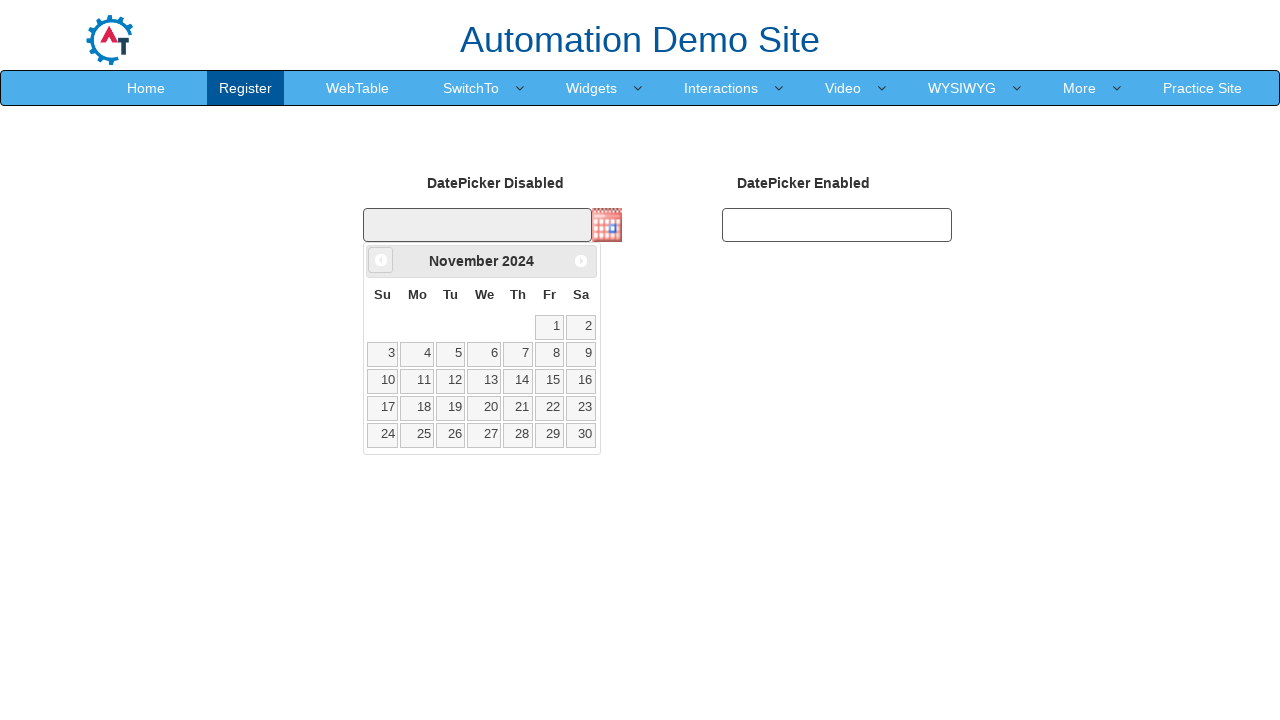

Clicked previous month button to navigate from month 11 towards June (6) at (381, 260) on a[data-handler='prev'] span
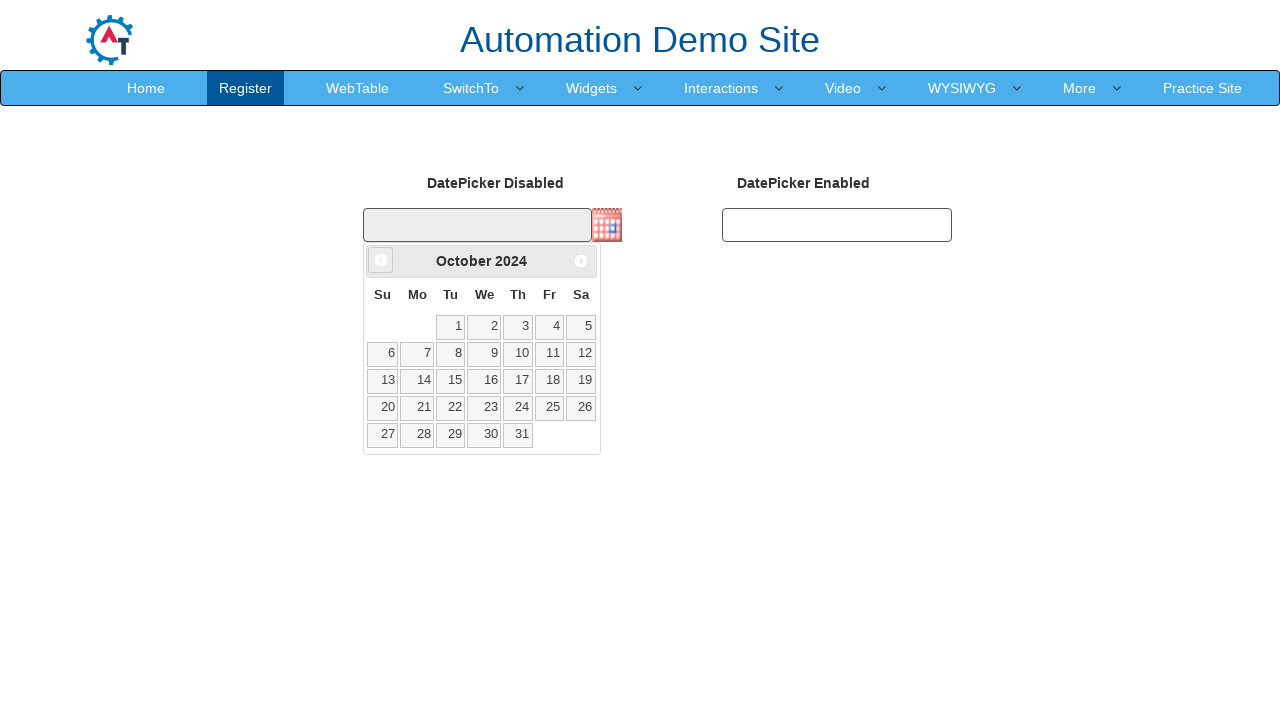

Retrieved updated month from calendar: OCTOBER
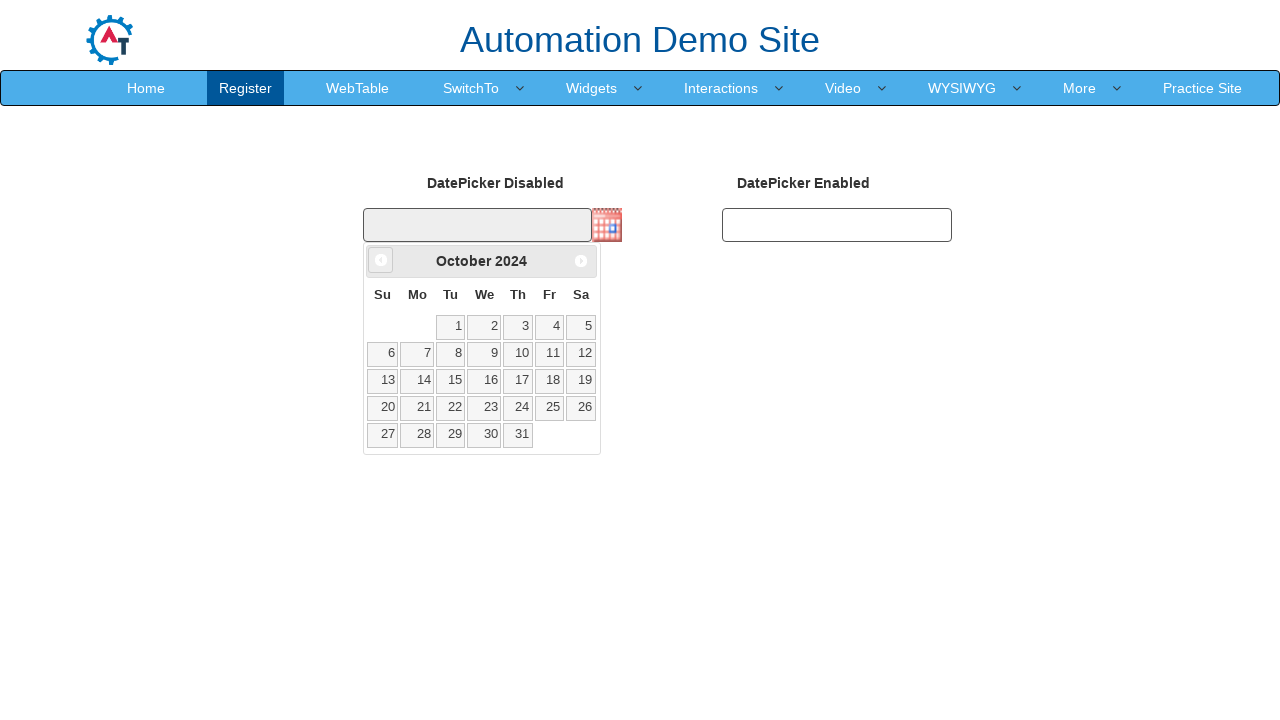

Updated current month value to 10
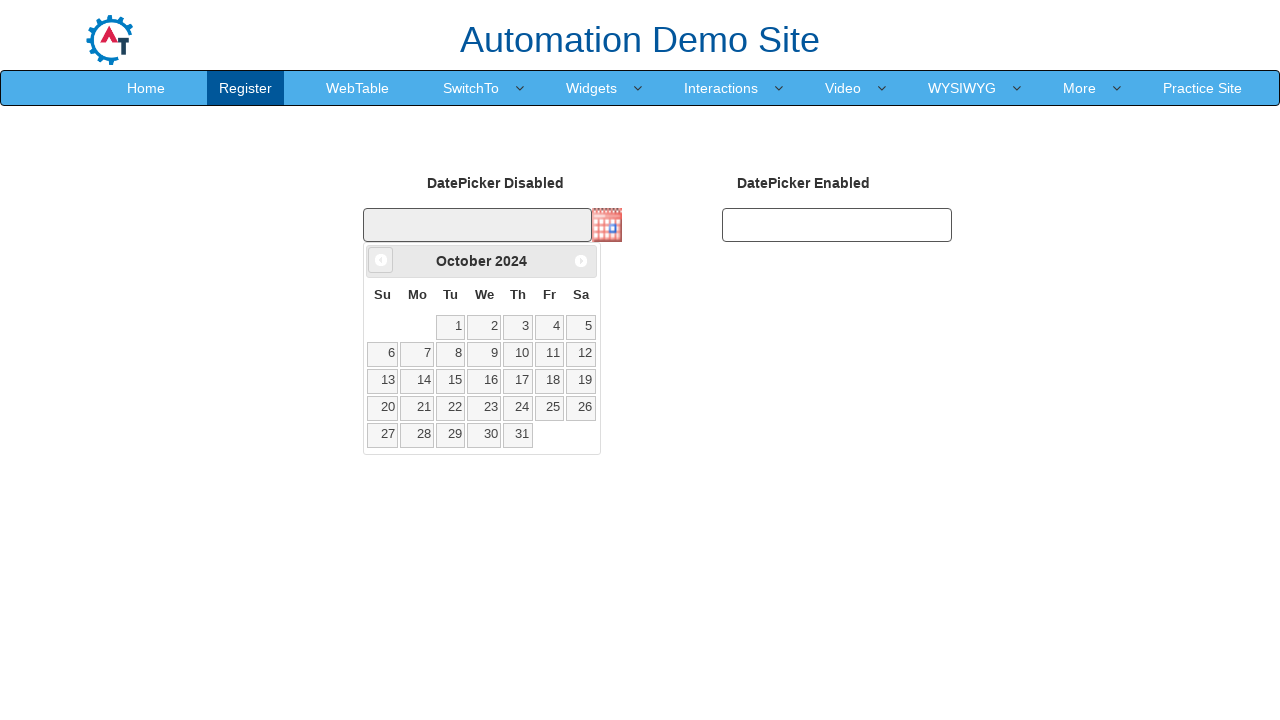

Clicked previous month button to navigate from month 10 towards June (6) at (381, 260) on a[data-handler='prev'] span
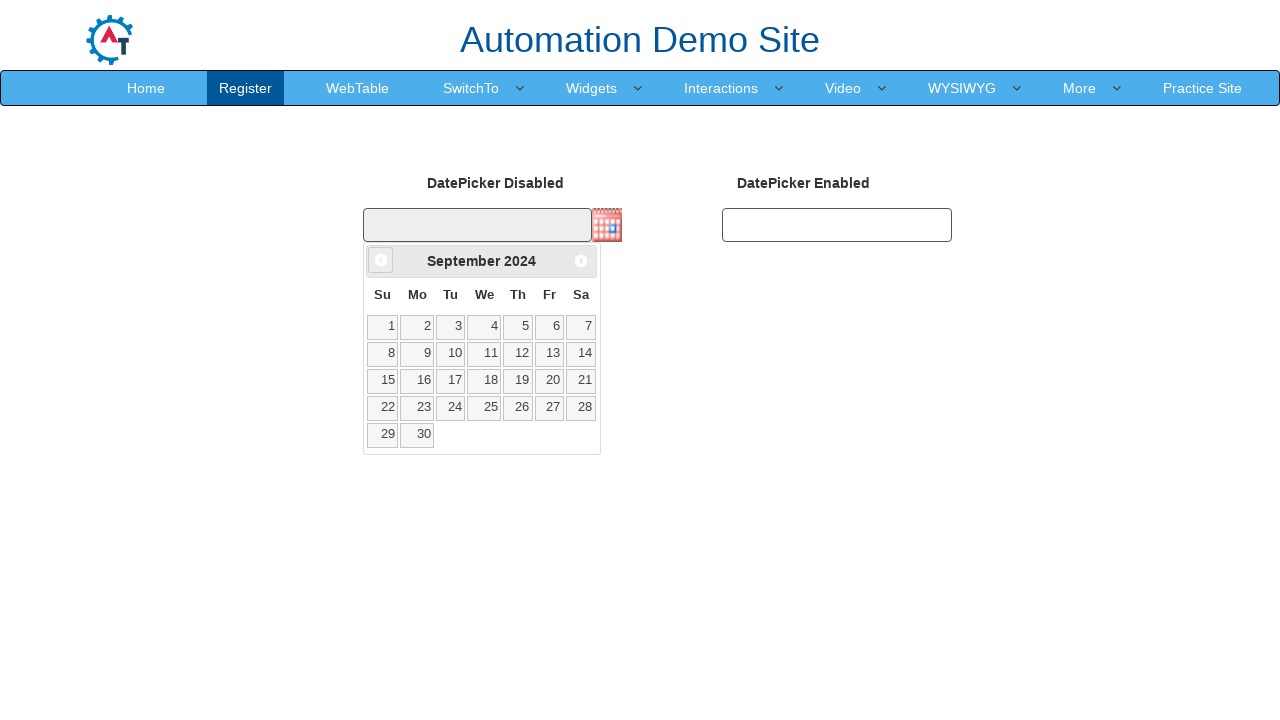

Retrieved updated month from calendar: SEPTEMBER
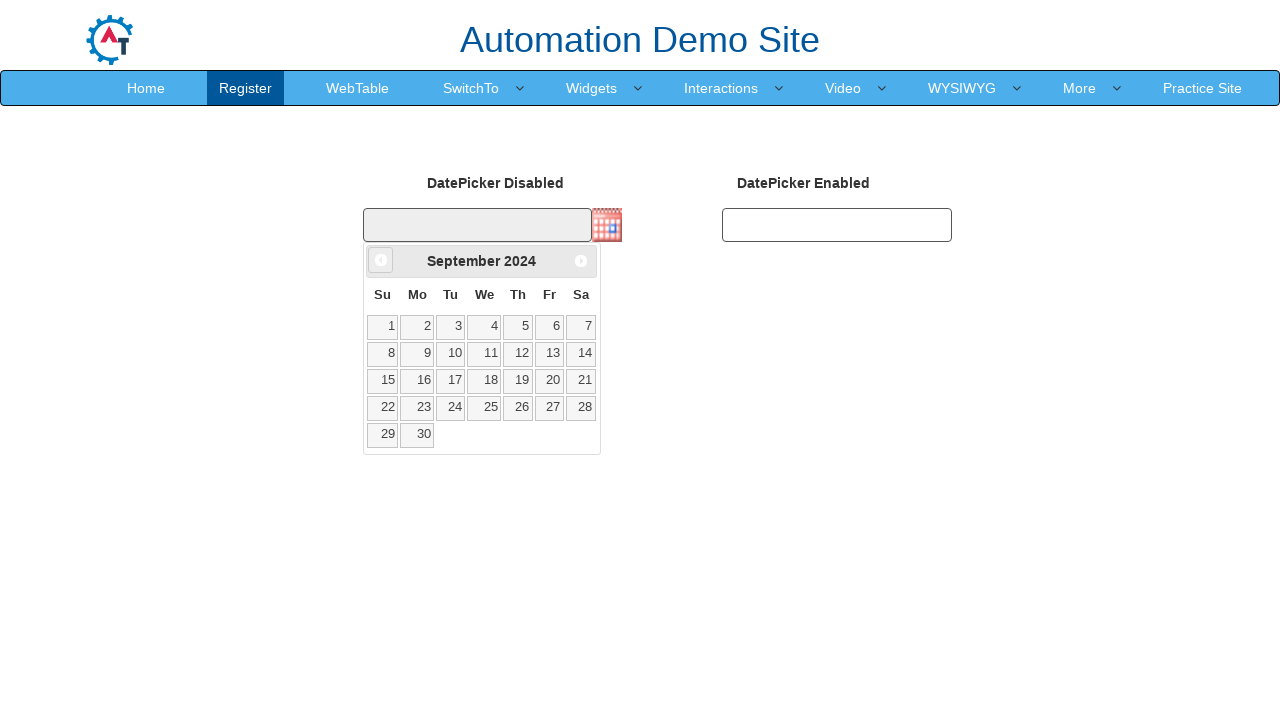

Updated current month value to 9
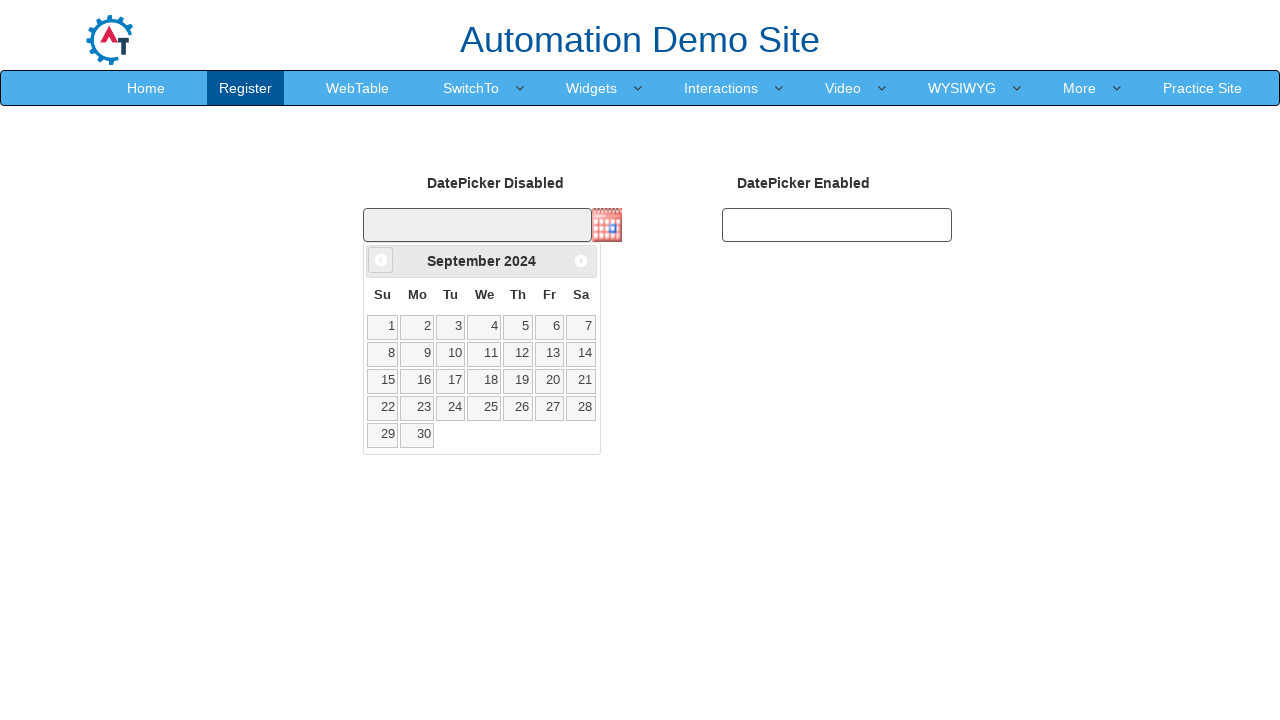

Clicked previous month button to navigate from month 9 towards June (6) at (381, 260) on a[data-handler='prev'] span
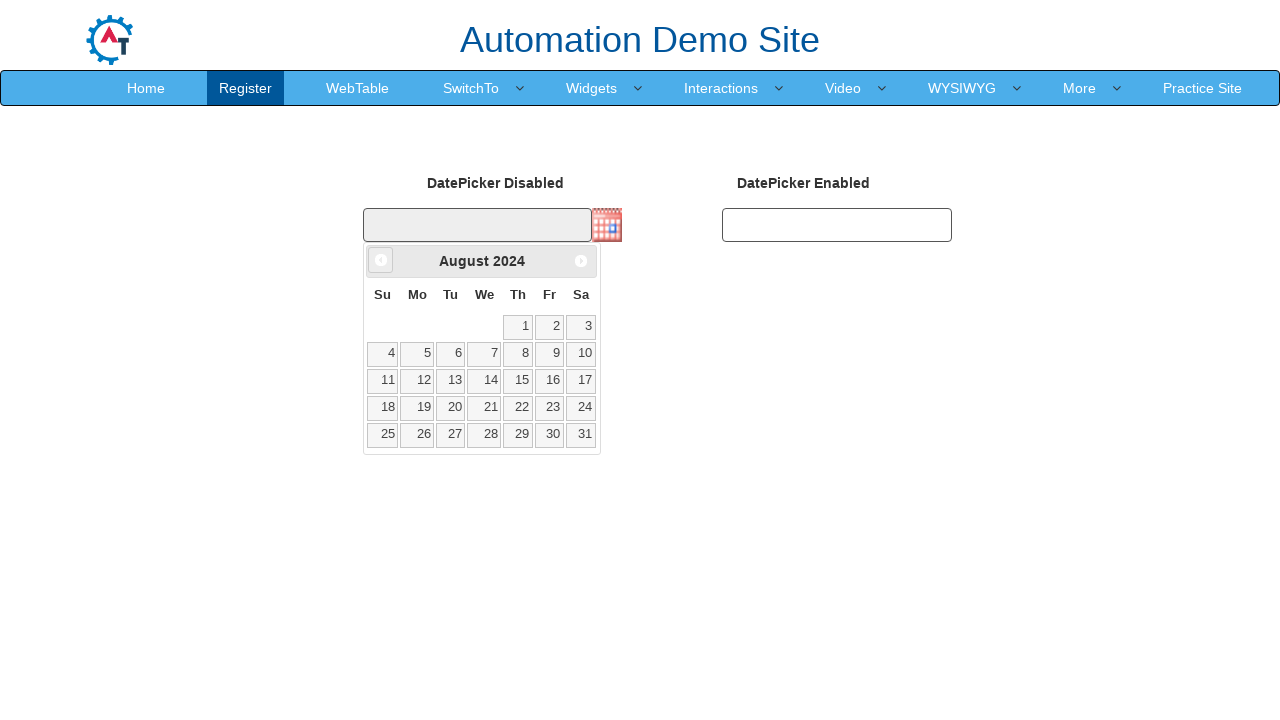

Retrieved updated month from calendar: AUGUST
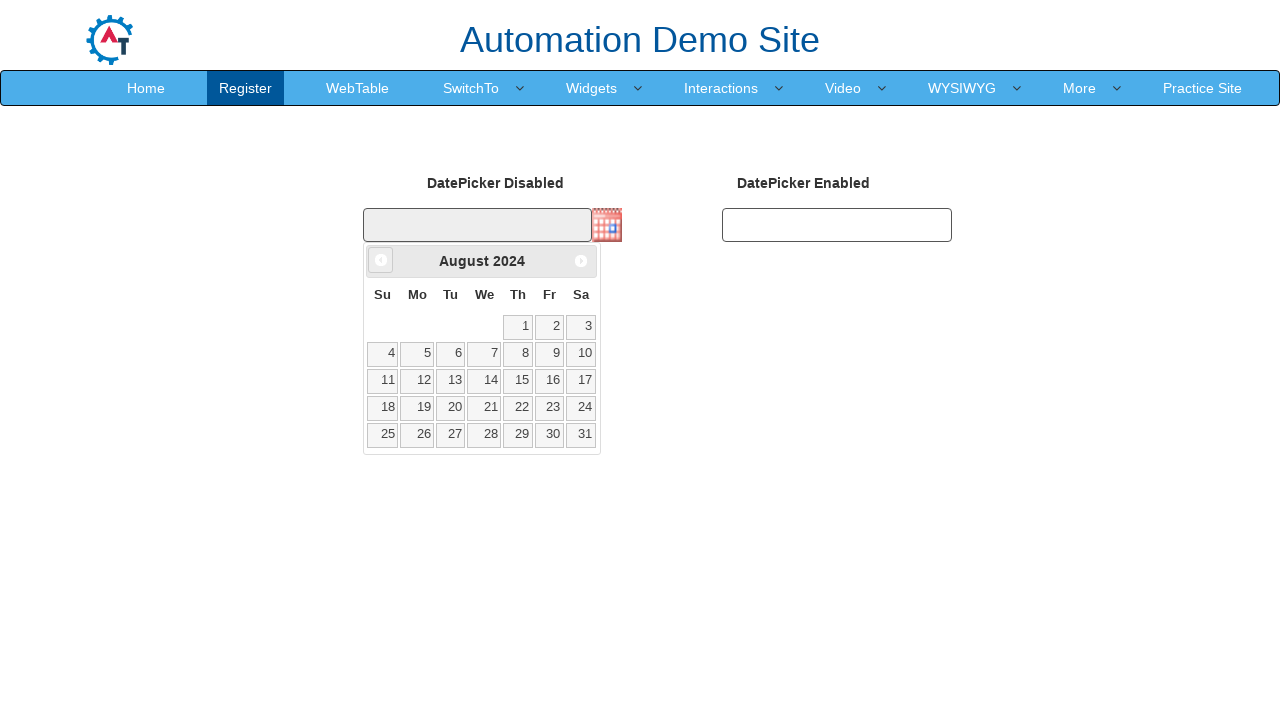

Updated current month value to 8
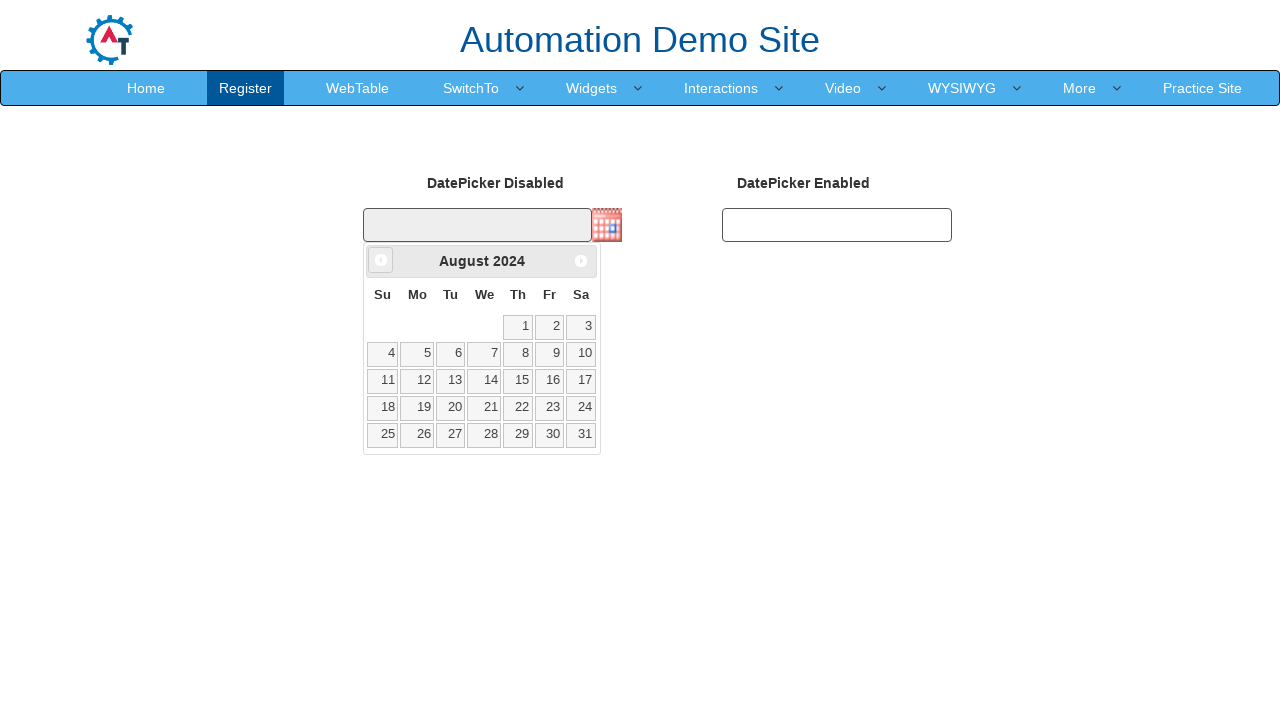

Clicked previous month button to navigate from month 8 towards June (6) at (381, 260) on a[data-handler='prev'] span
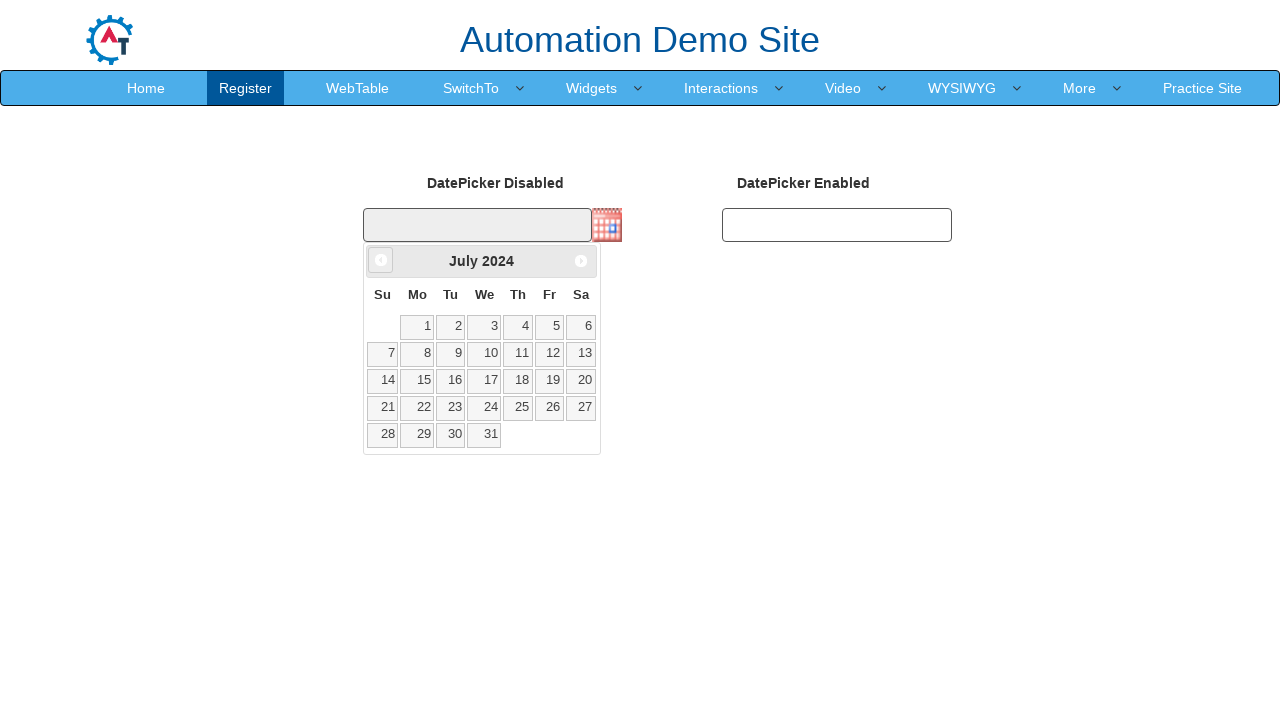

Retrieved updated month from calendar: JULY
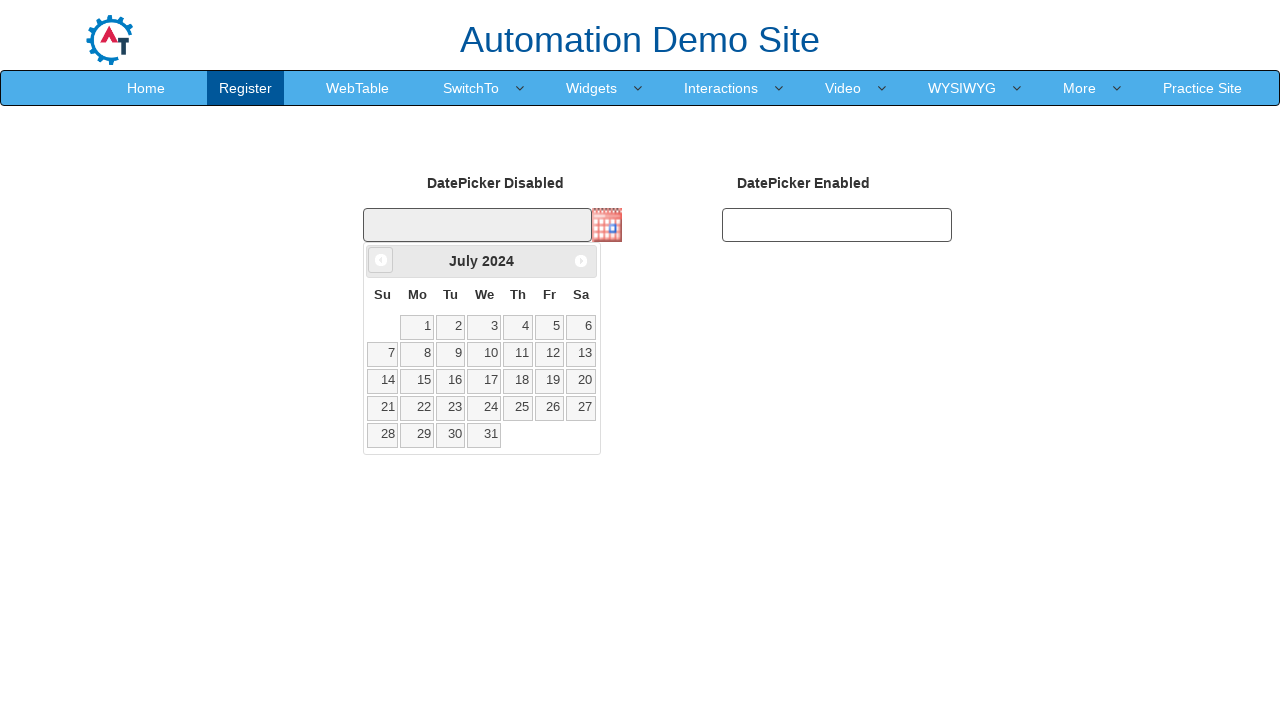

Updated current month value to 7
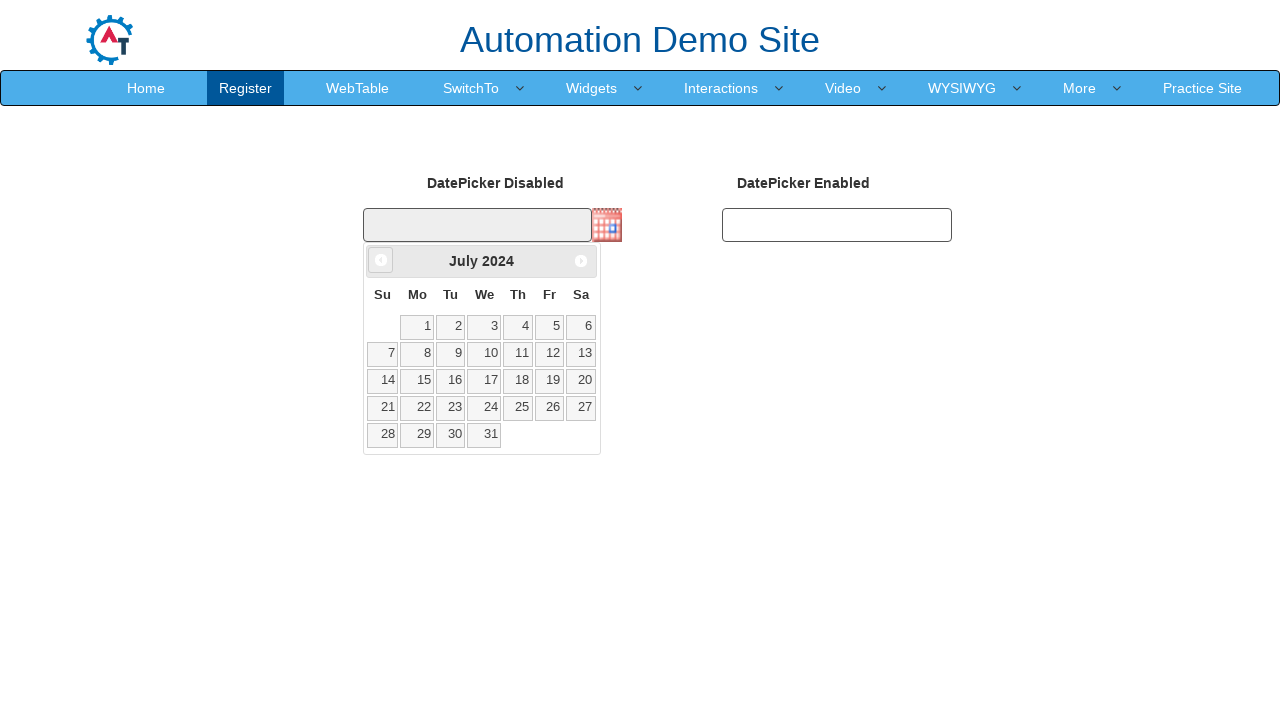

Clicked previous month button to navigate from month 7 towards June (6) at (381, 260) on a[data-handler='prev'] span
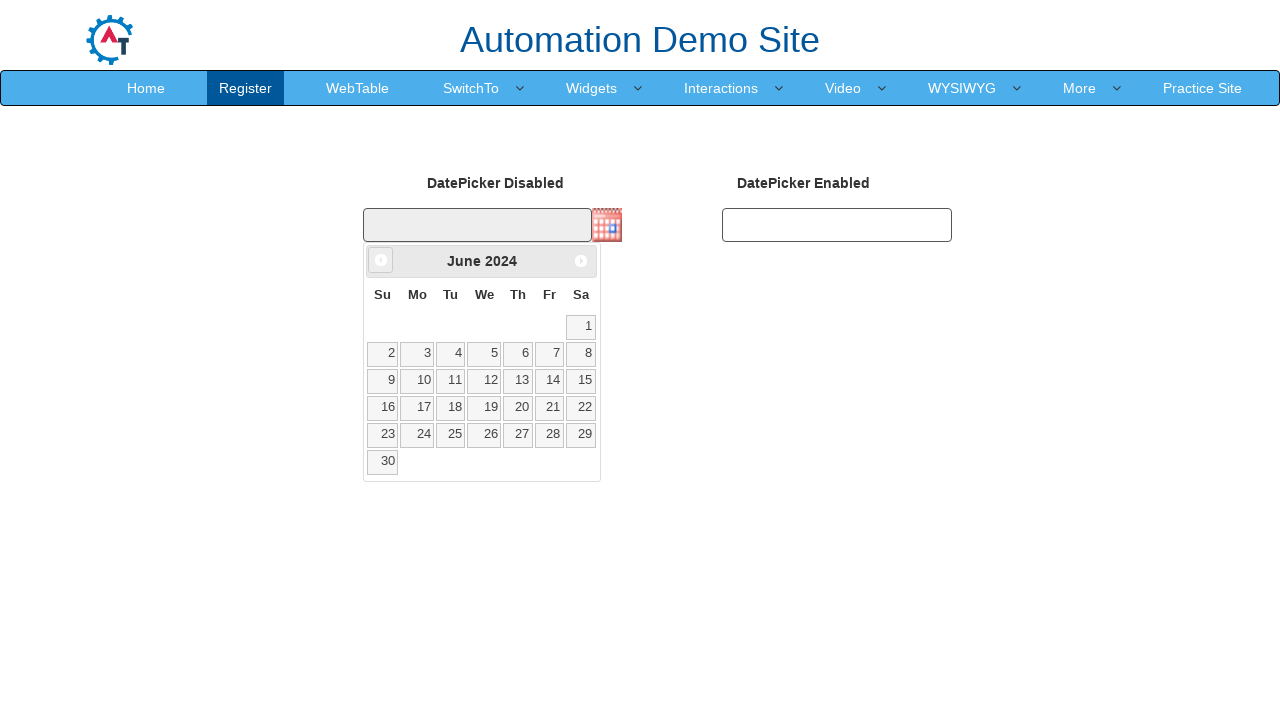

Retrieved updated month from calendar: JUNE
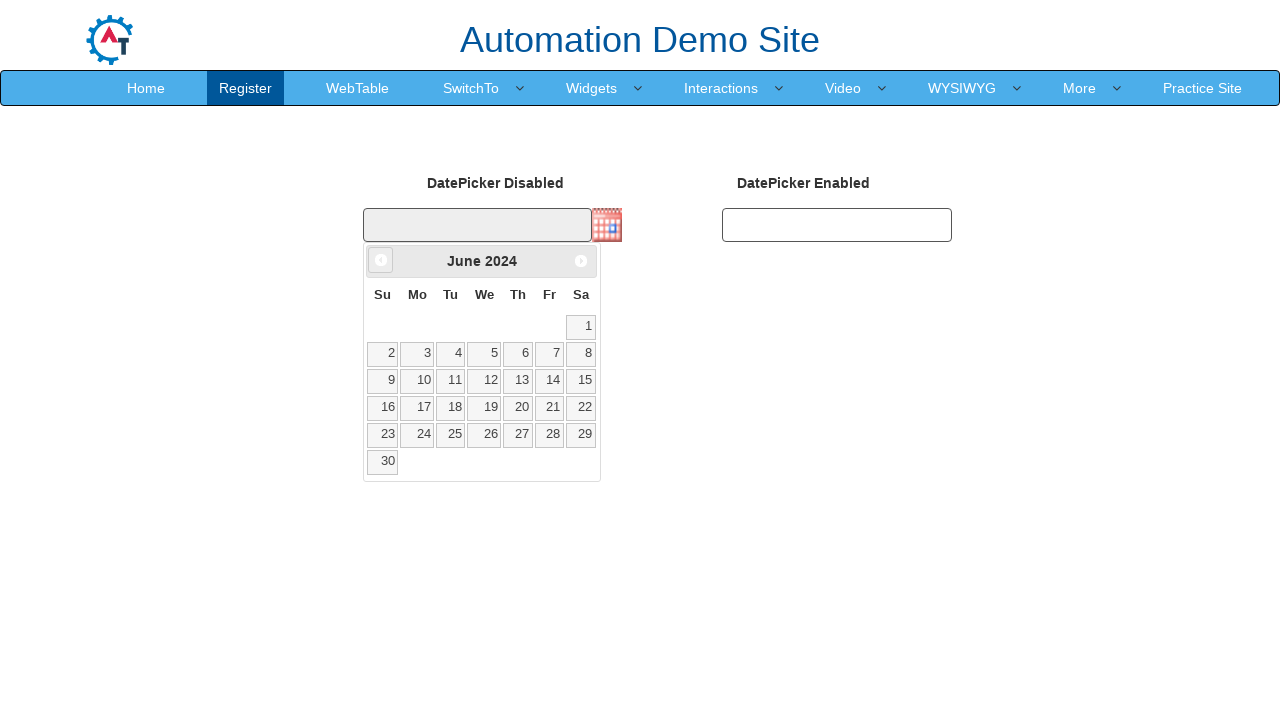

Updated current month value to 6
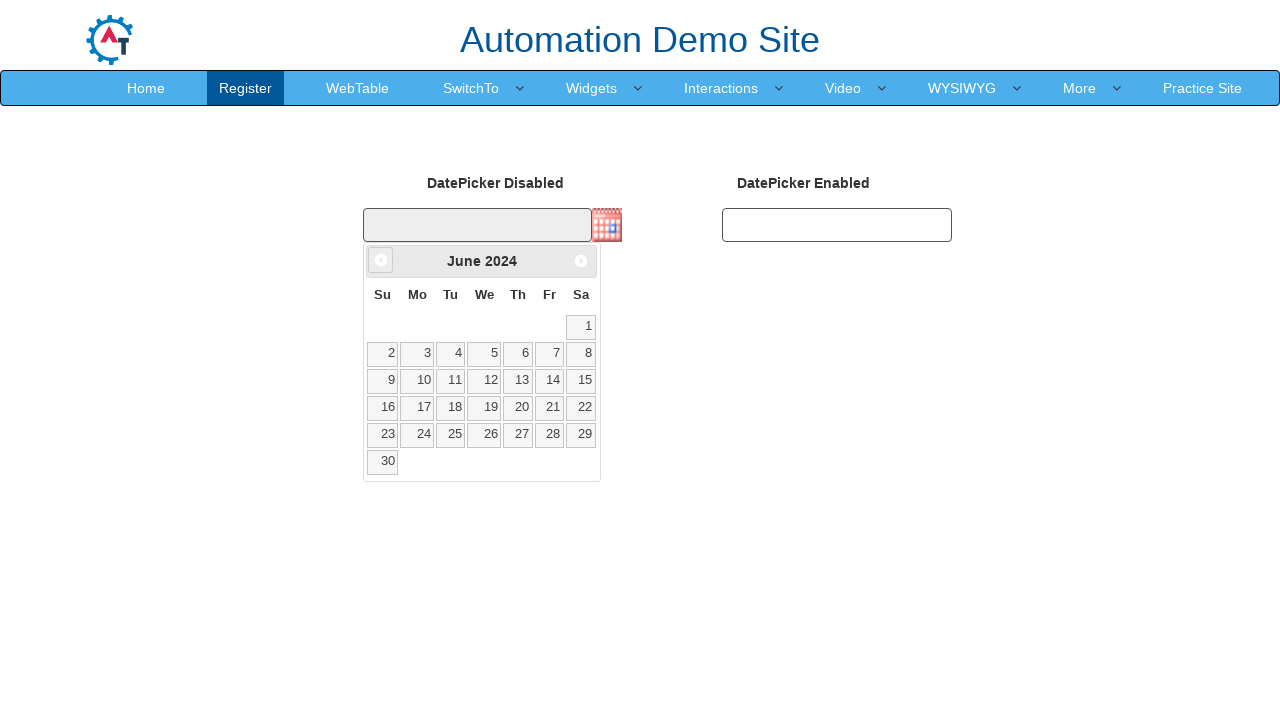

Retrieved final year from calendar: 2024
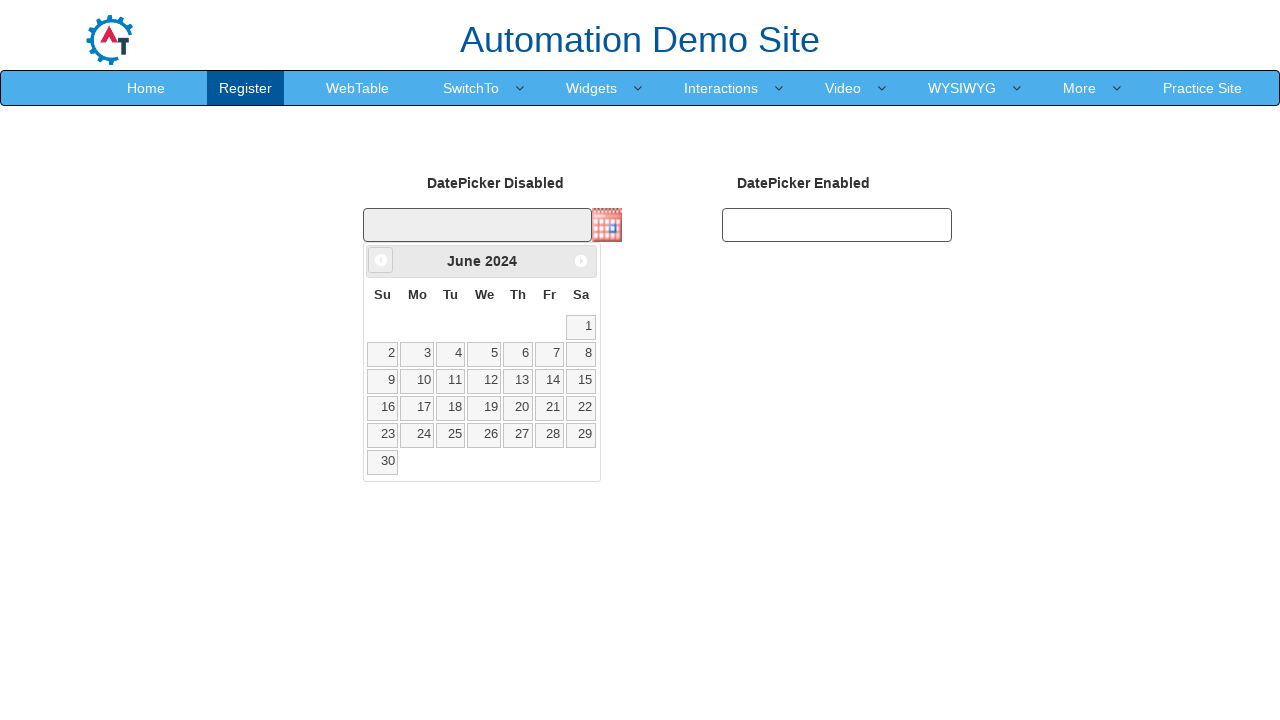

Retrieved final month from calendar: June
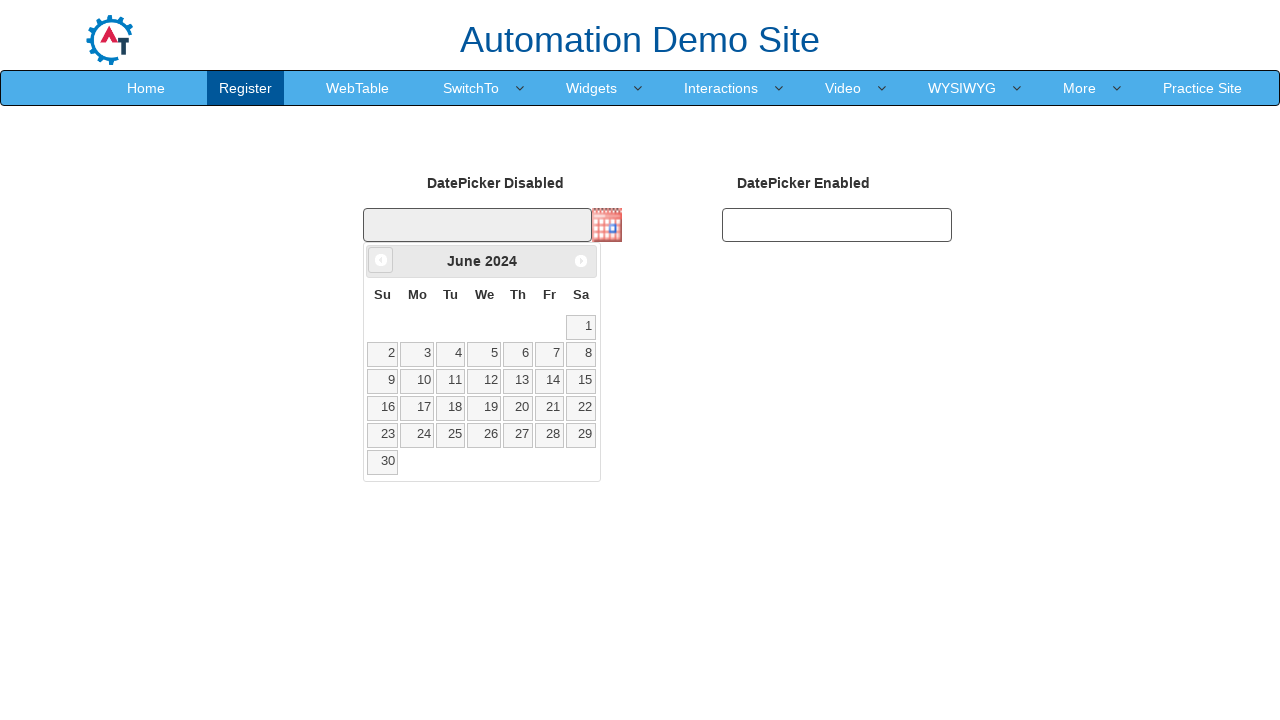

Verified final selection: June 2024
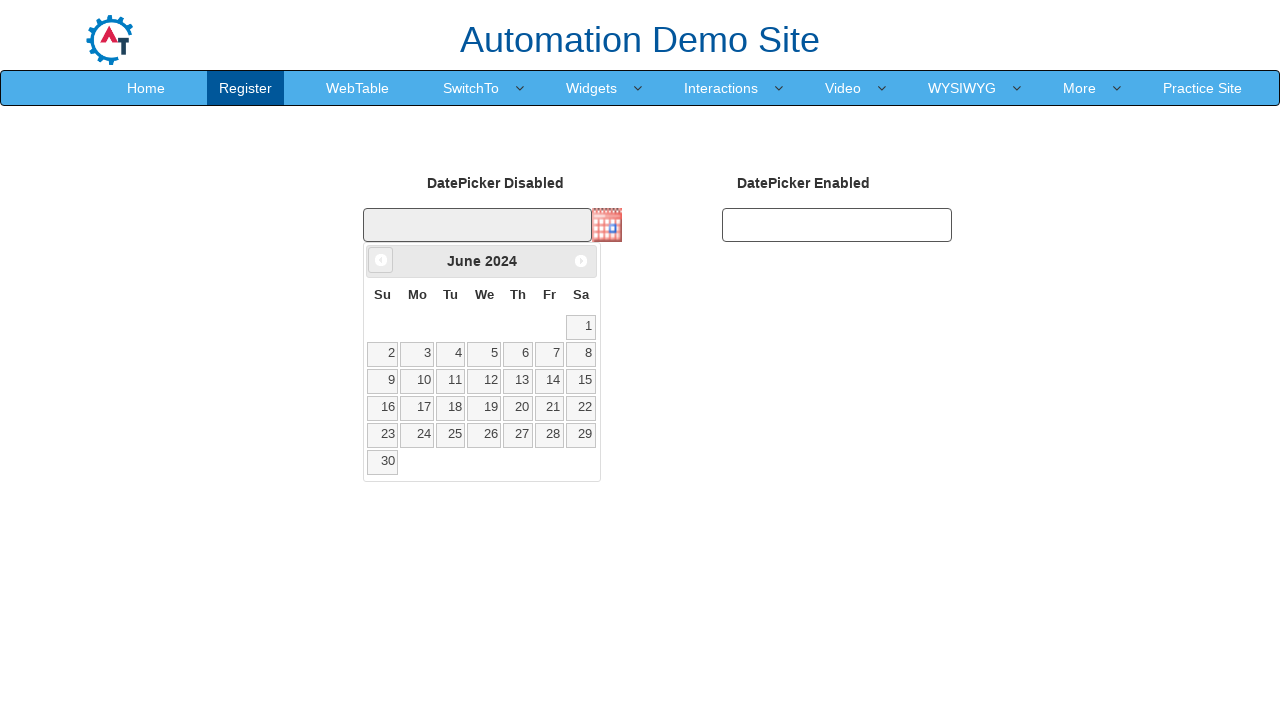

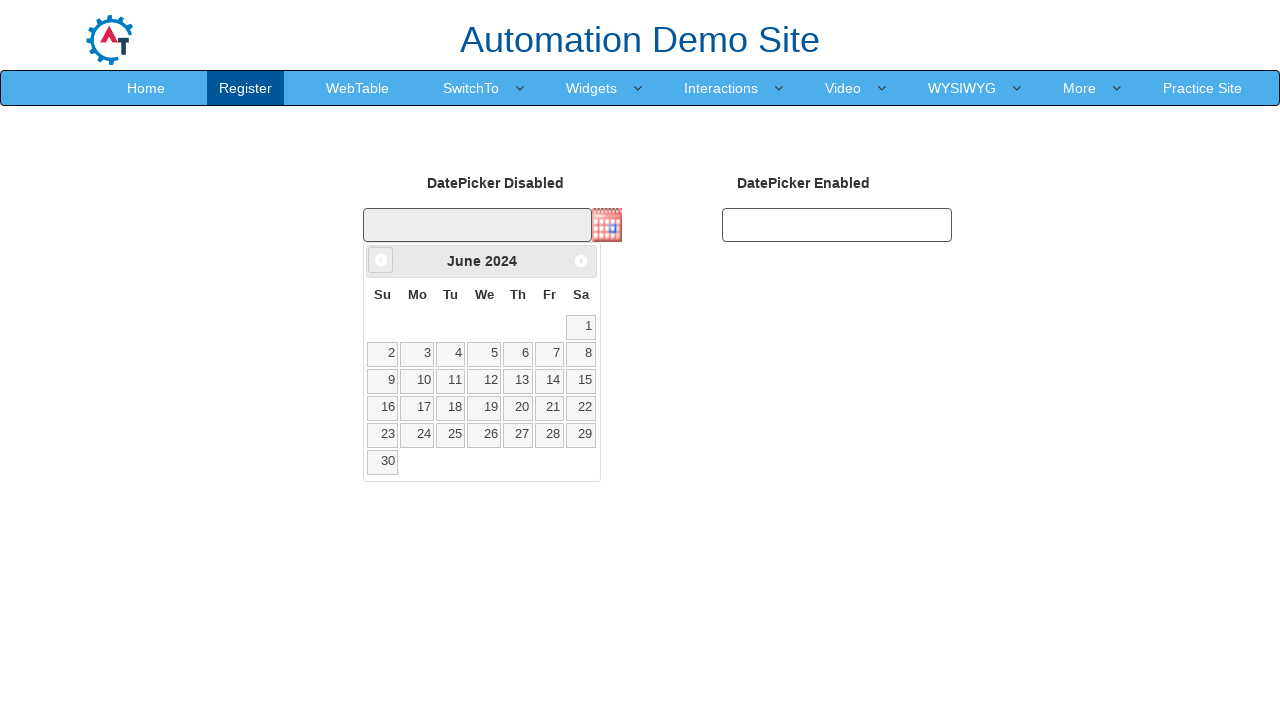